Tests the FishIsFast shipping calculator by entering country, city/postal code, and weight values, then submitting the form to calculate shipping costs.

Starting URL: https://www.fishisfast.com/en/shipping_calculator

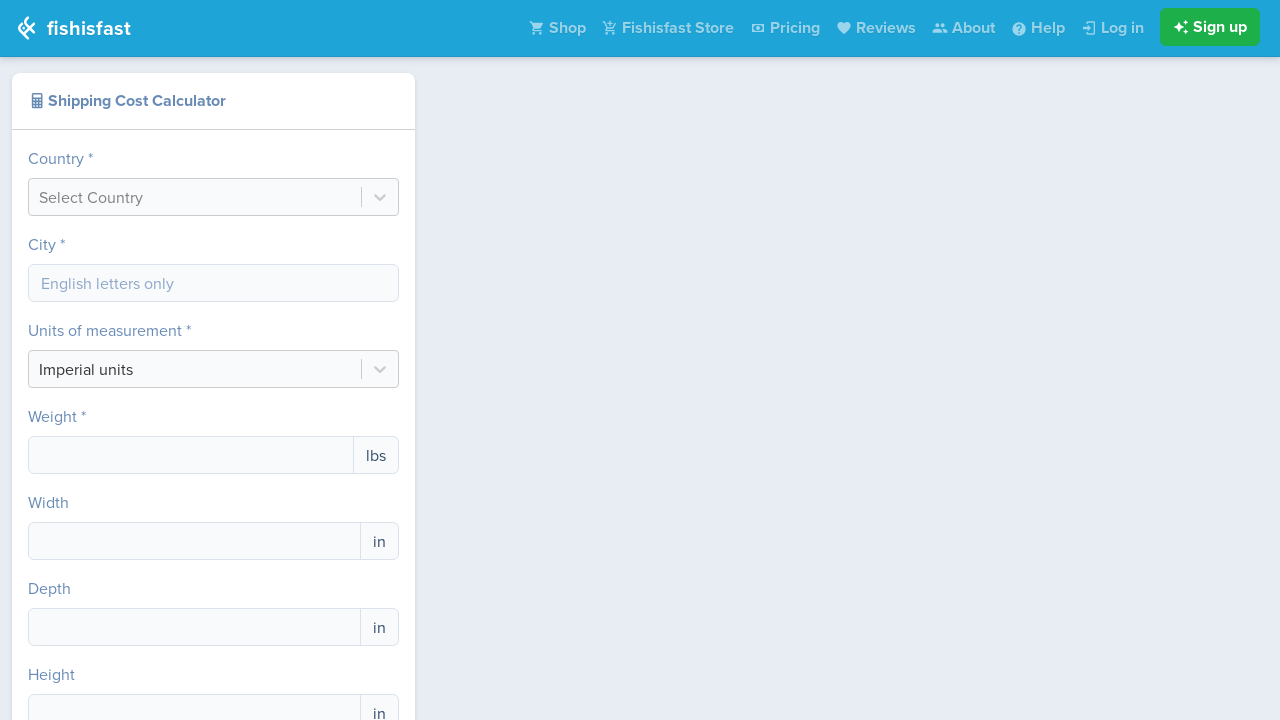

Waited for country input field to load
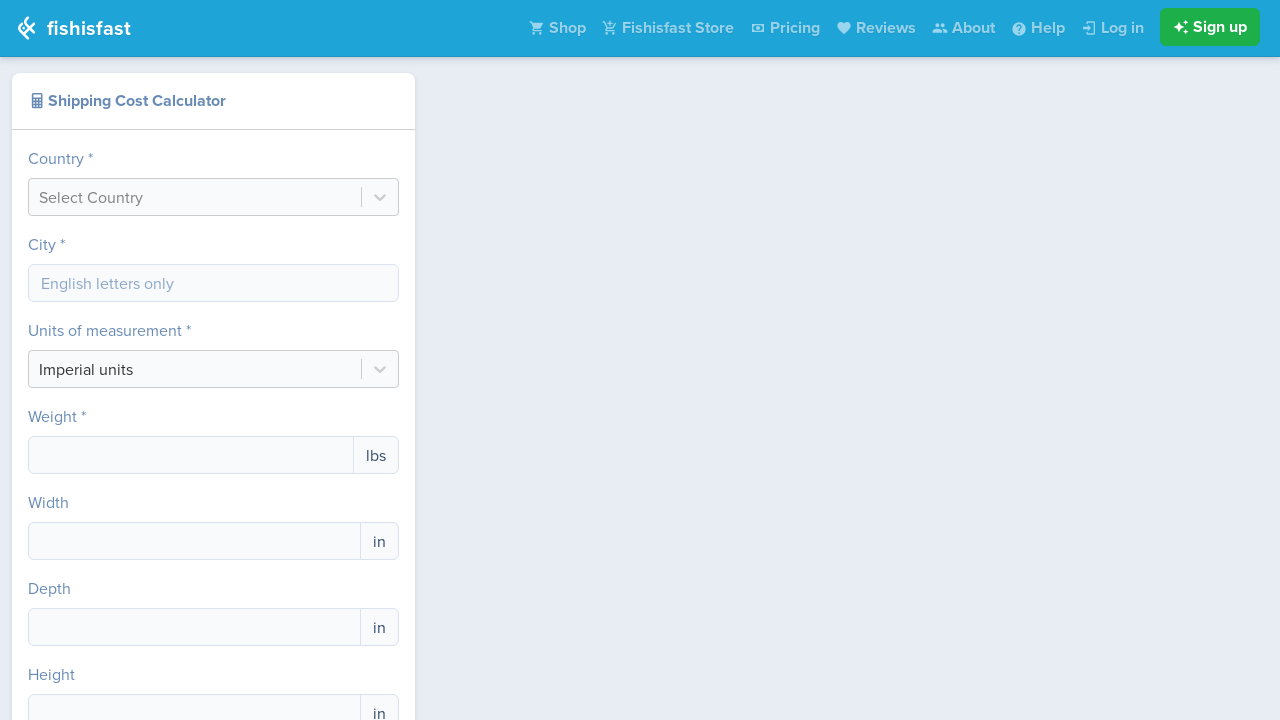

Clicked on country input field at (41, 197) on #react-select-country-input
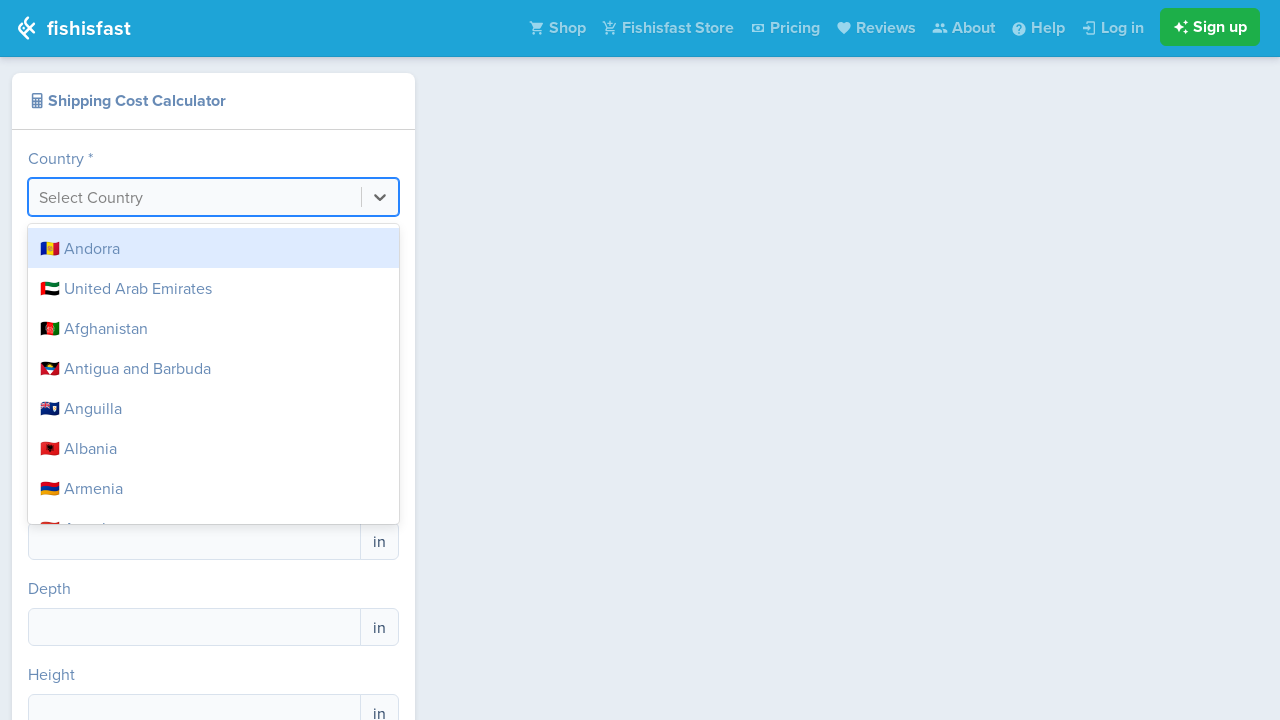

Cleared country input field on #react-select-country-input
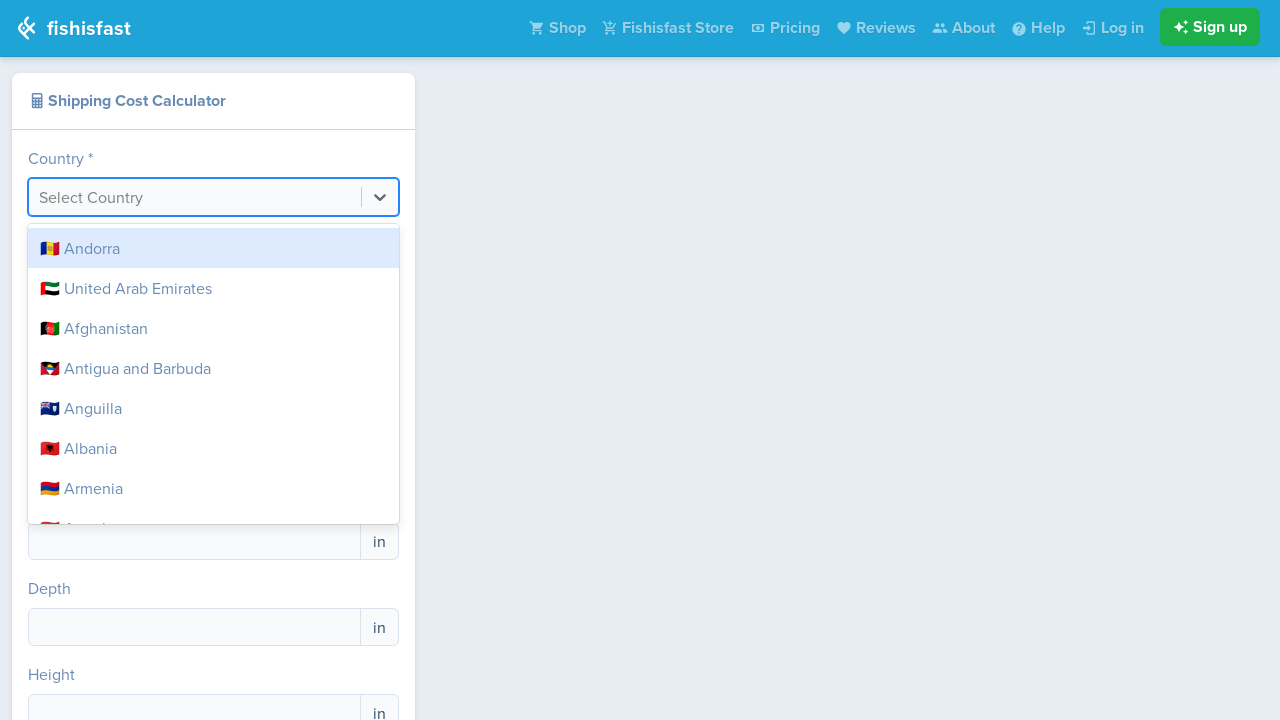

Typed 'United States' into country field
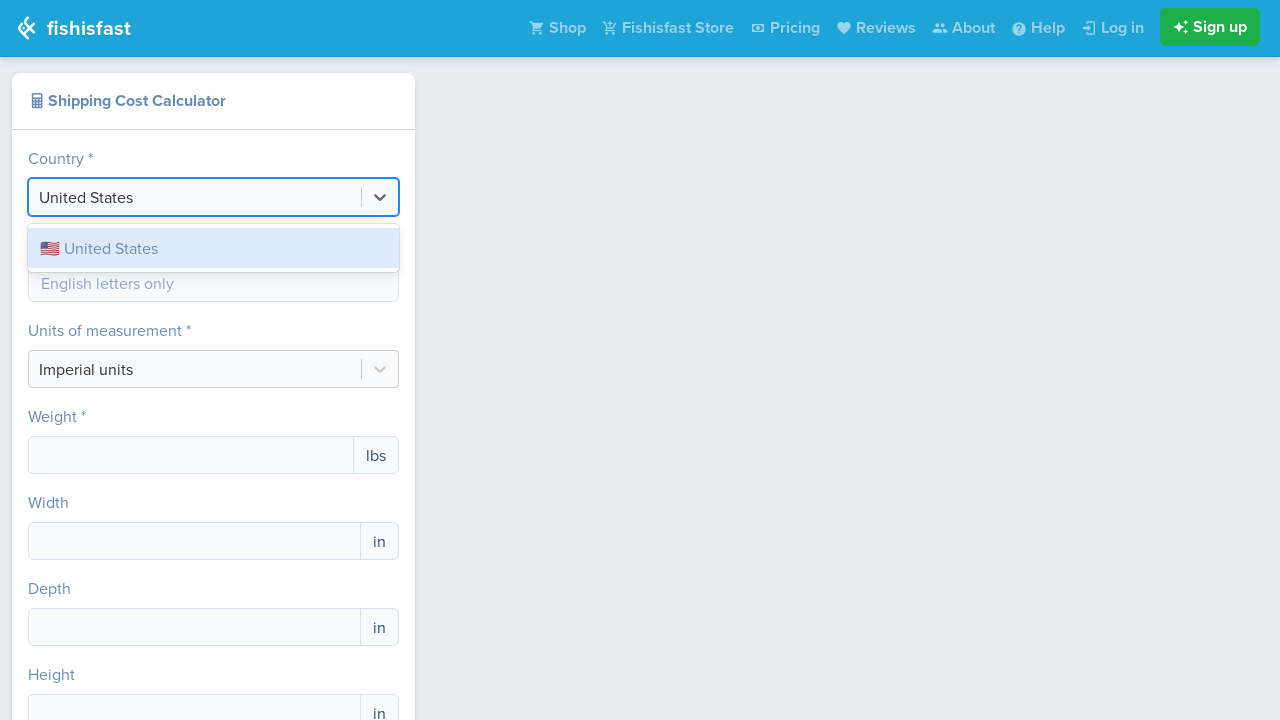

Waited 1 second for country dropdown to populate
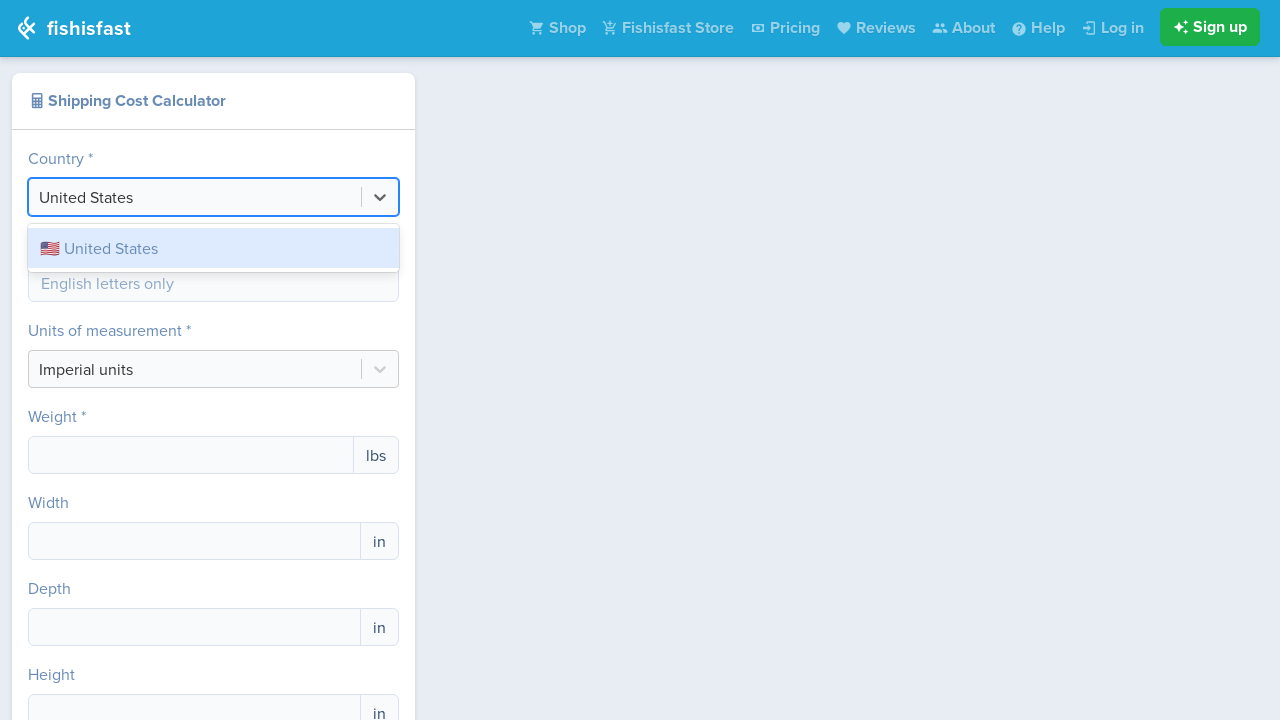

Pressed Enter to select country
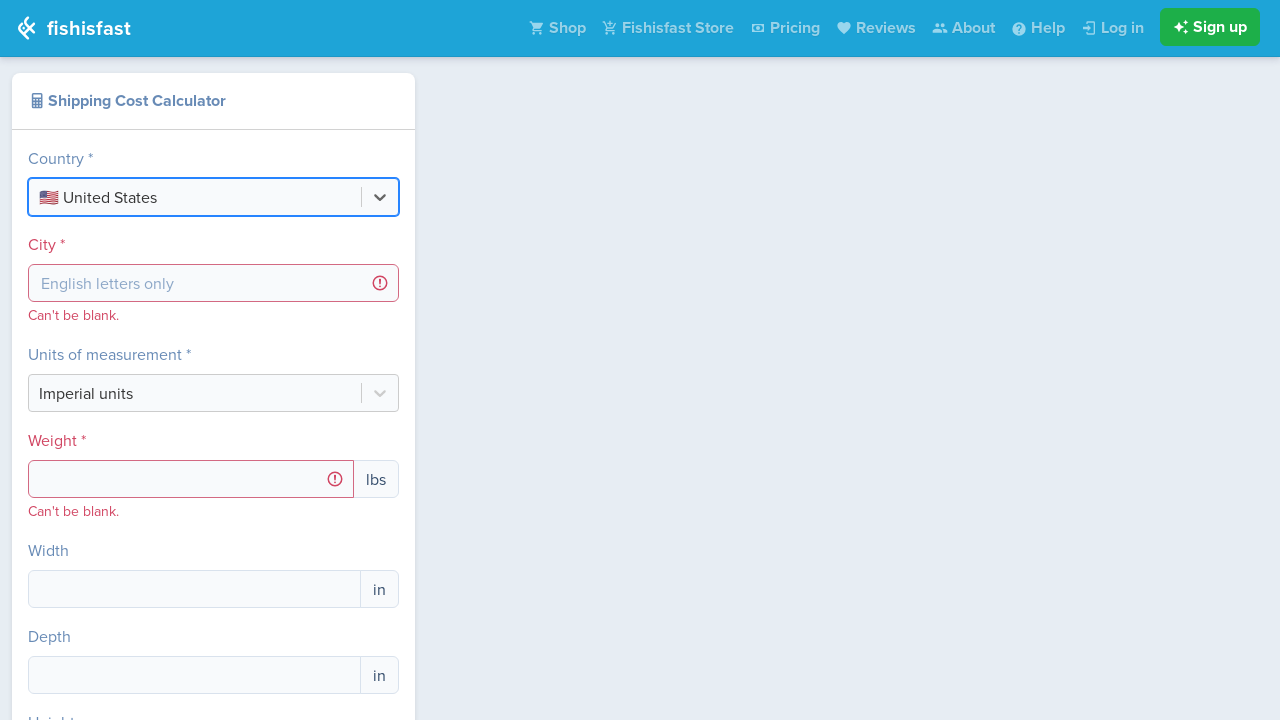

Waited 1 second after country selection
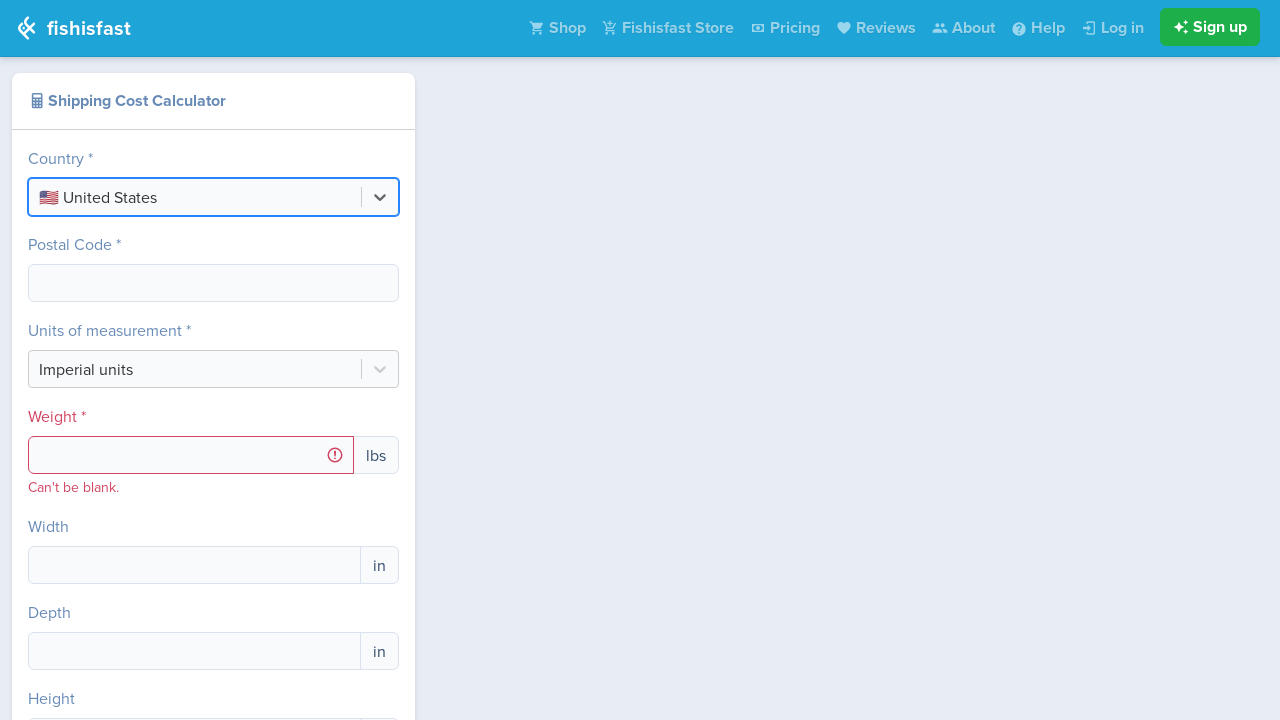

Pressed Tab to move to next field
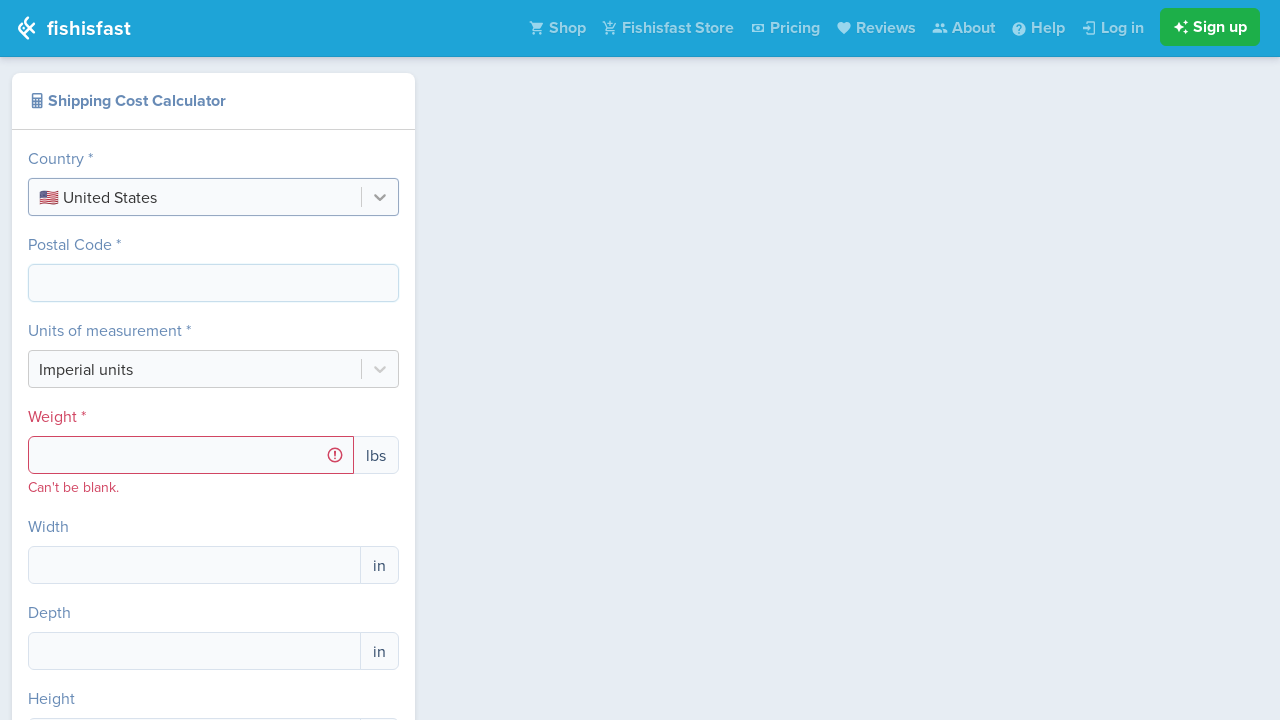

Waited 500ms for next field to focus
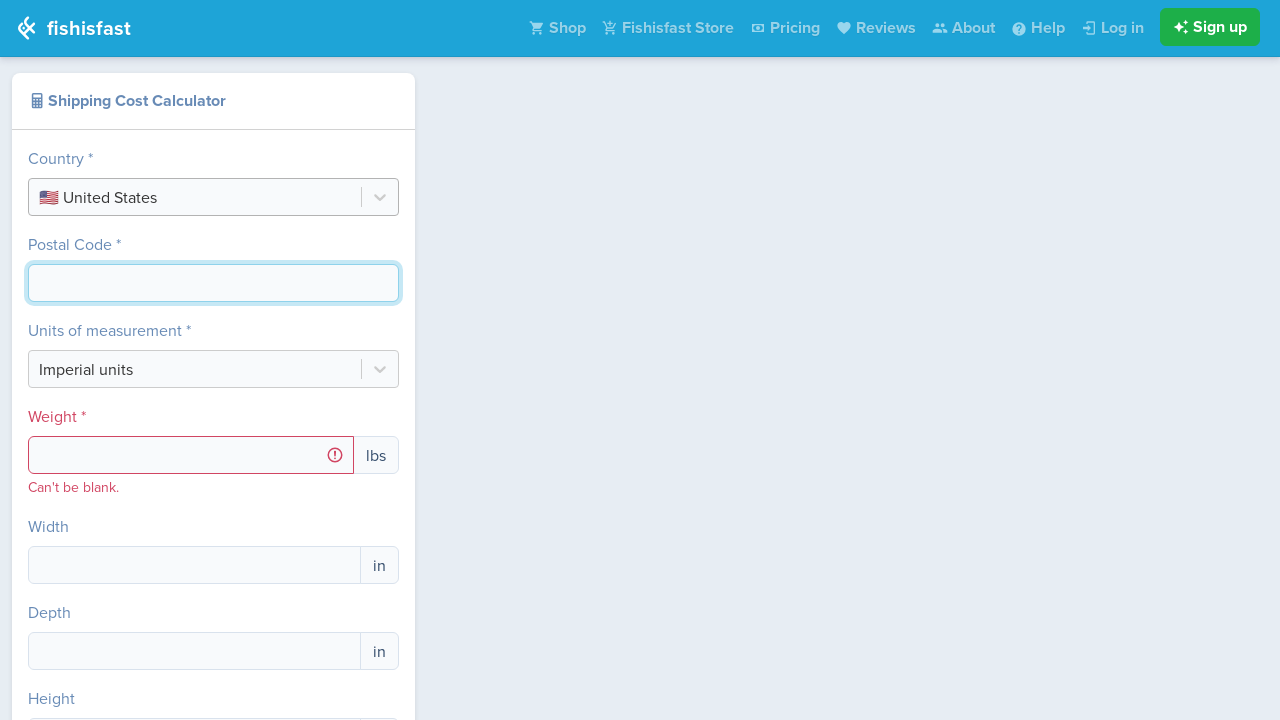

Filled postal code field with '10001' on input[name='postalCode'], input[name='zipcode']
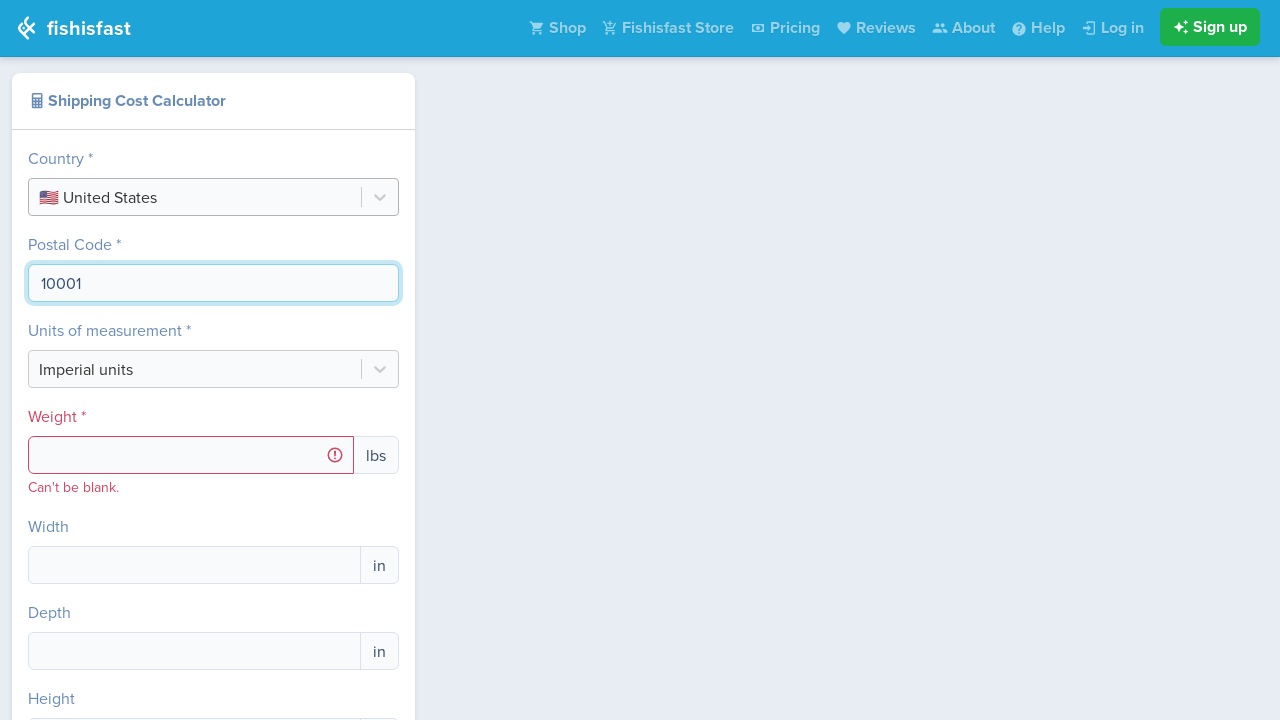

Waited 500ms after postal code entry
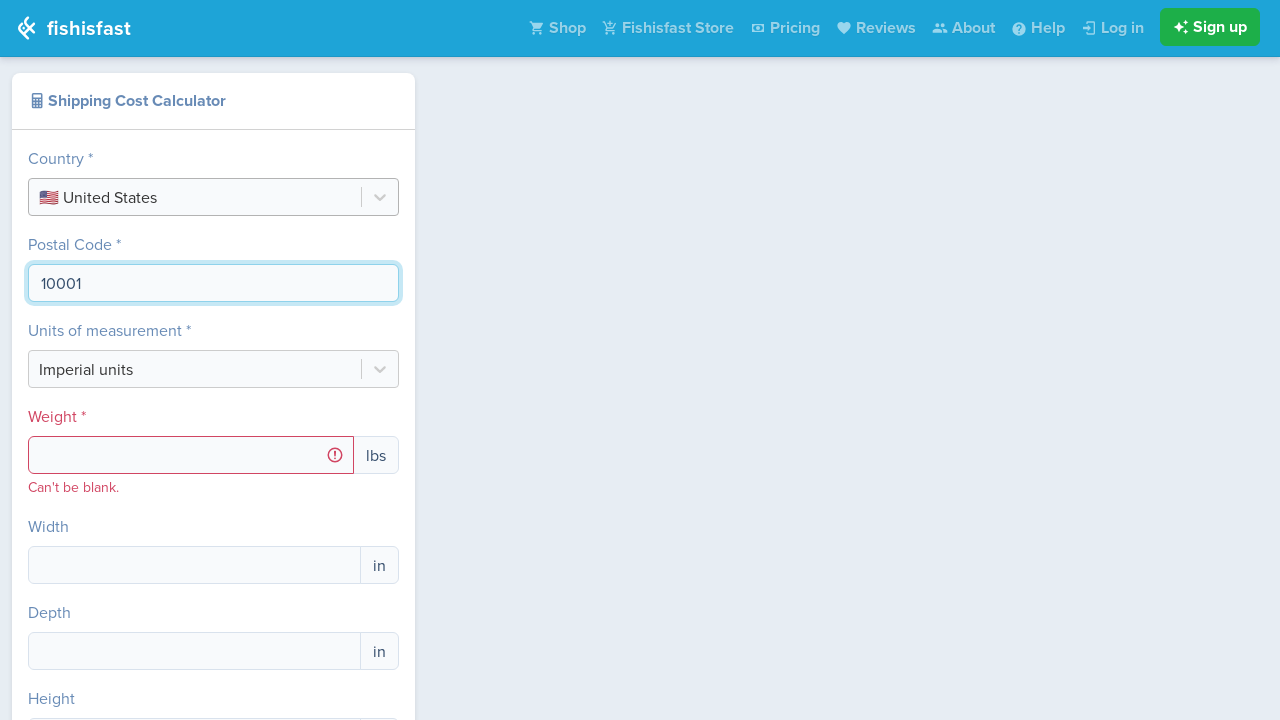

Pressed Tab to navigate towards weight field
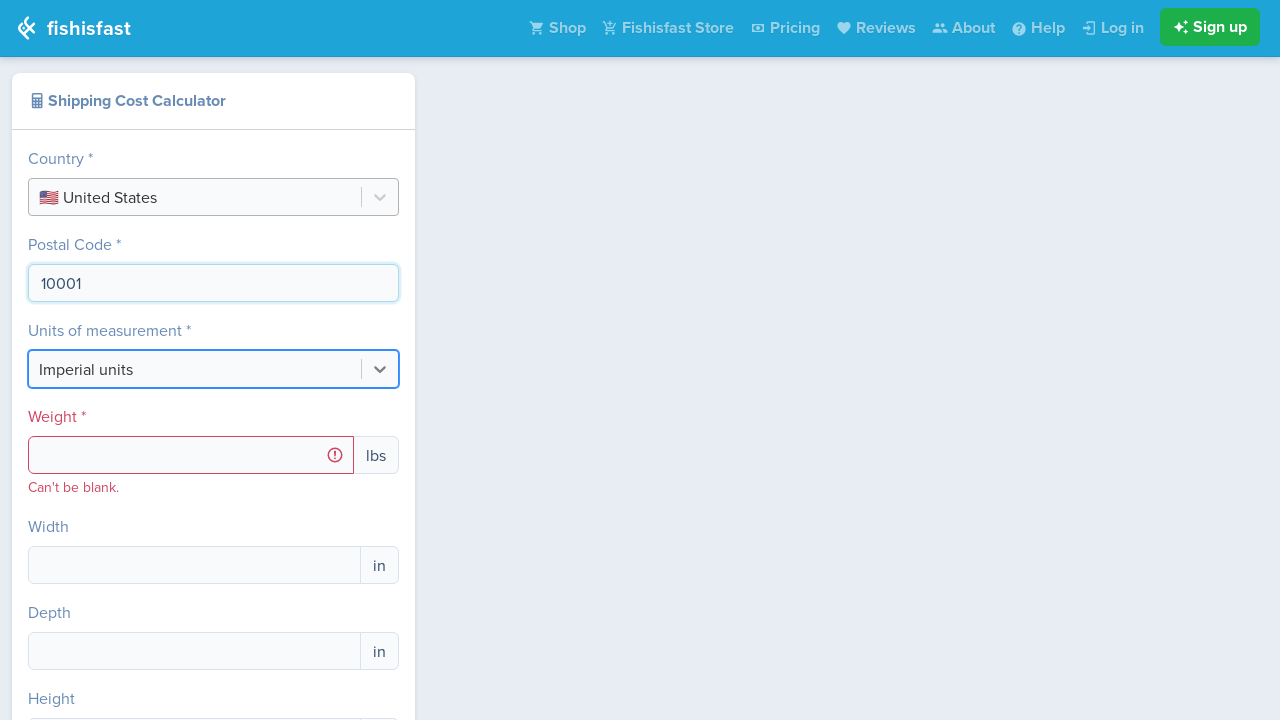

Waited 300ms
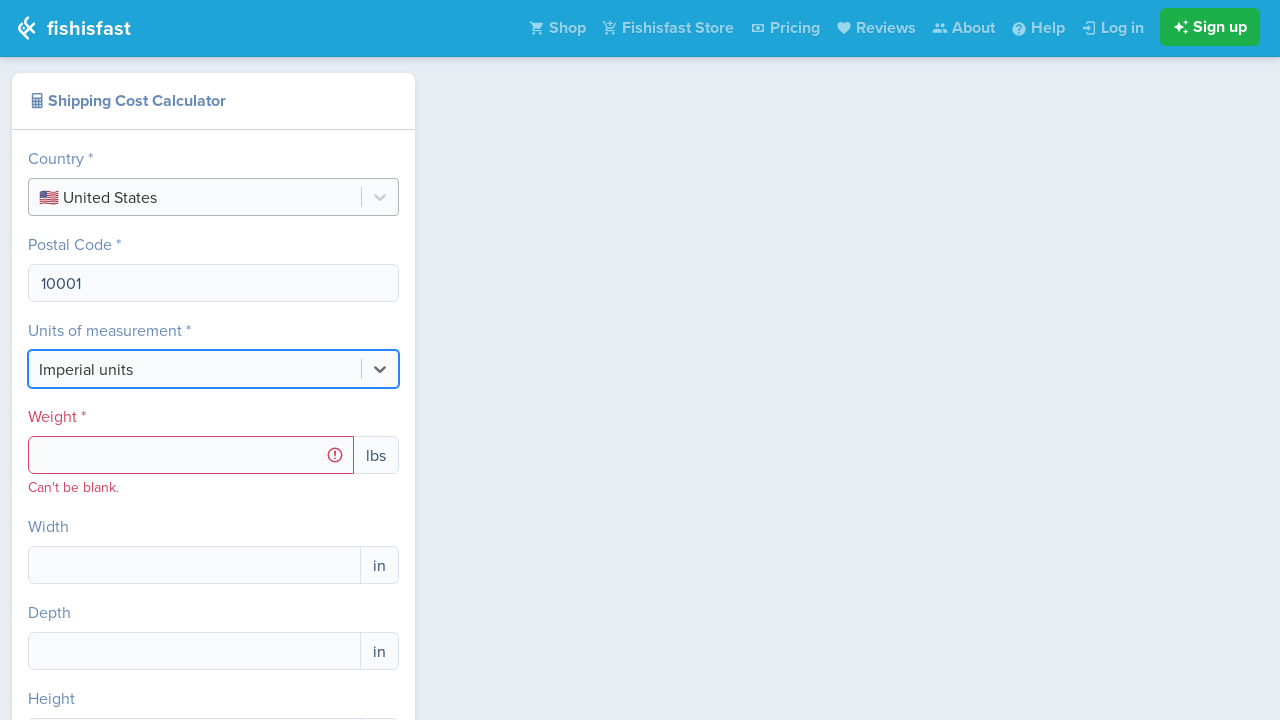

Pressed Tab again to continue navigation
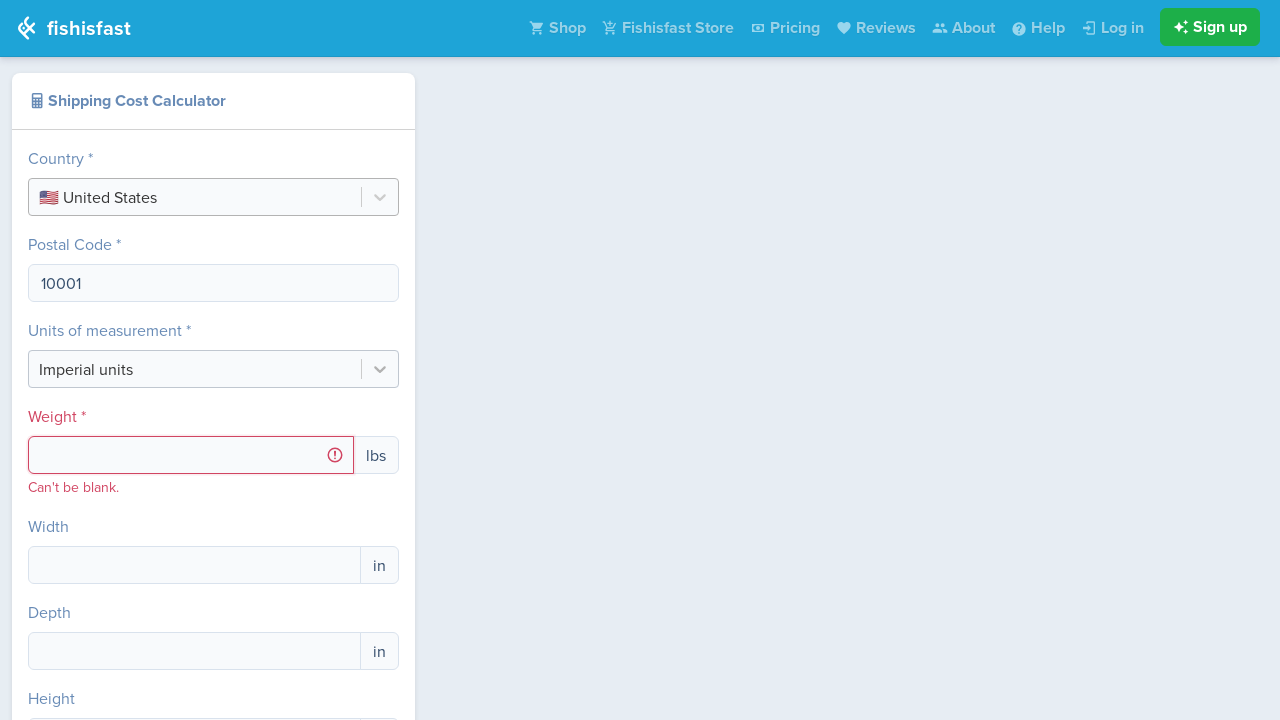

Waited 300ms
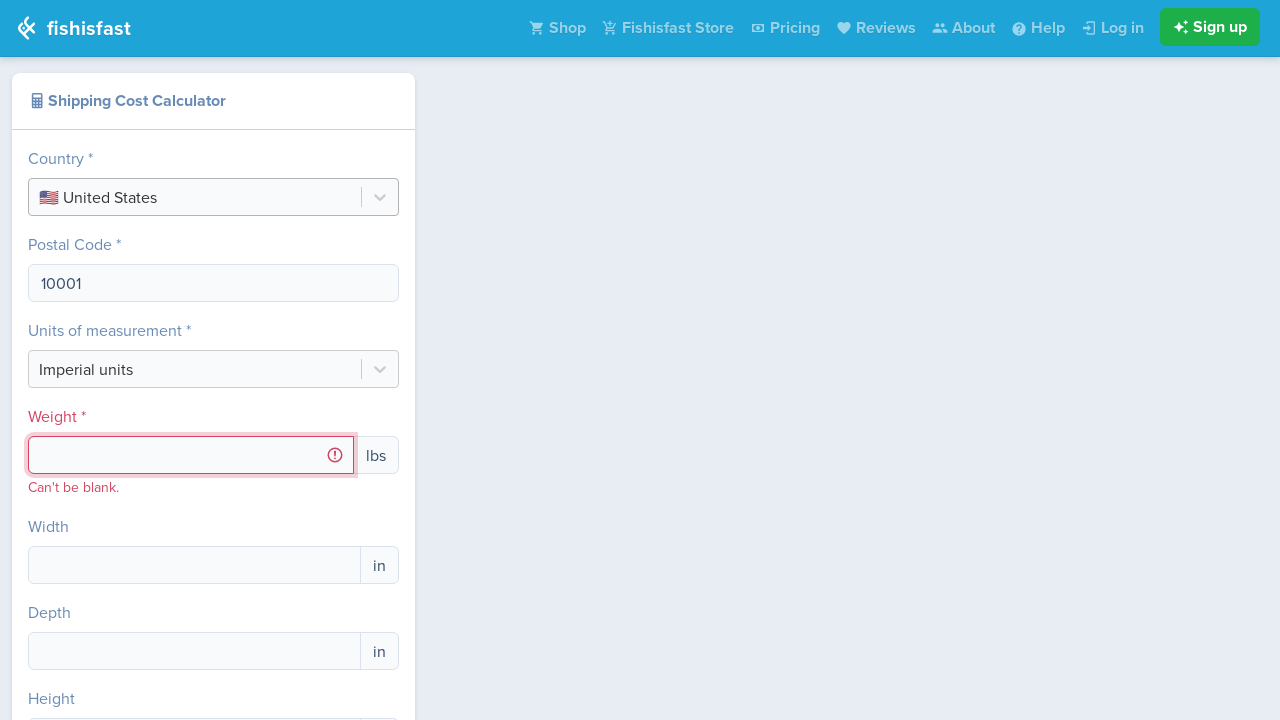

Pressed Tab again to reach weight field
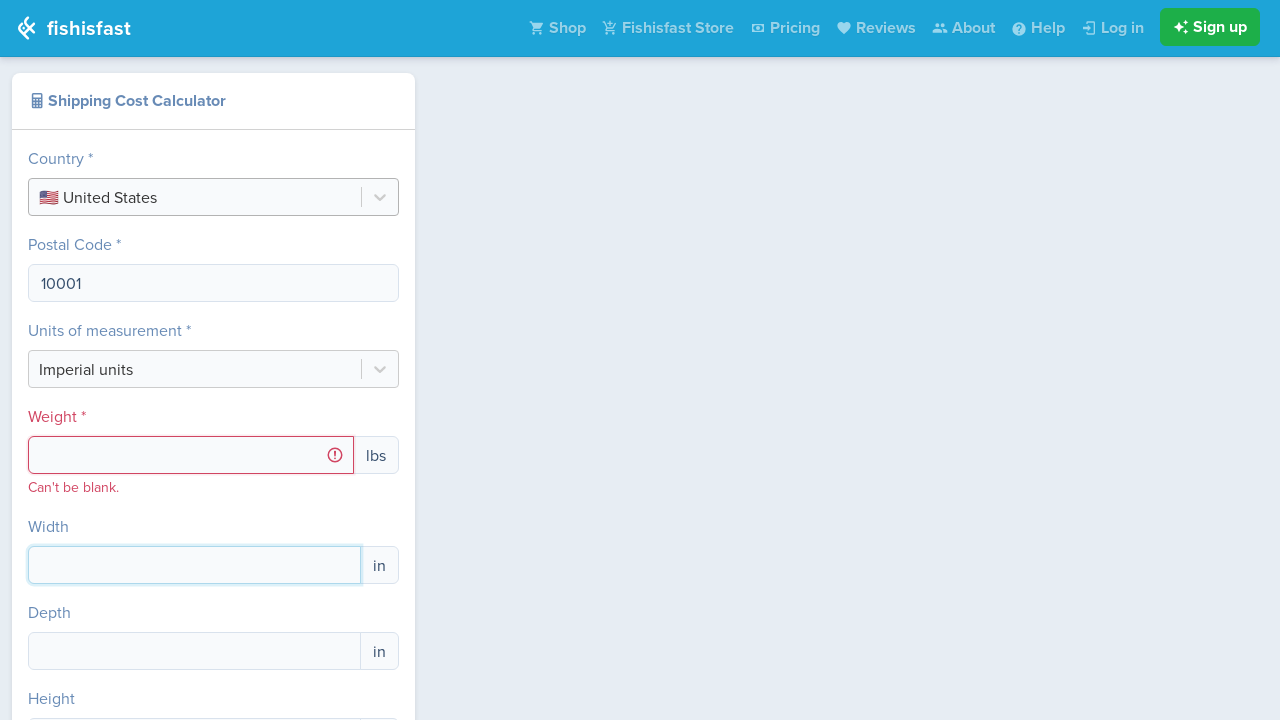

Waited 300ms for weight field to be ready
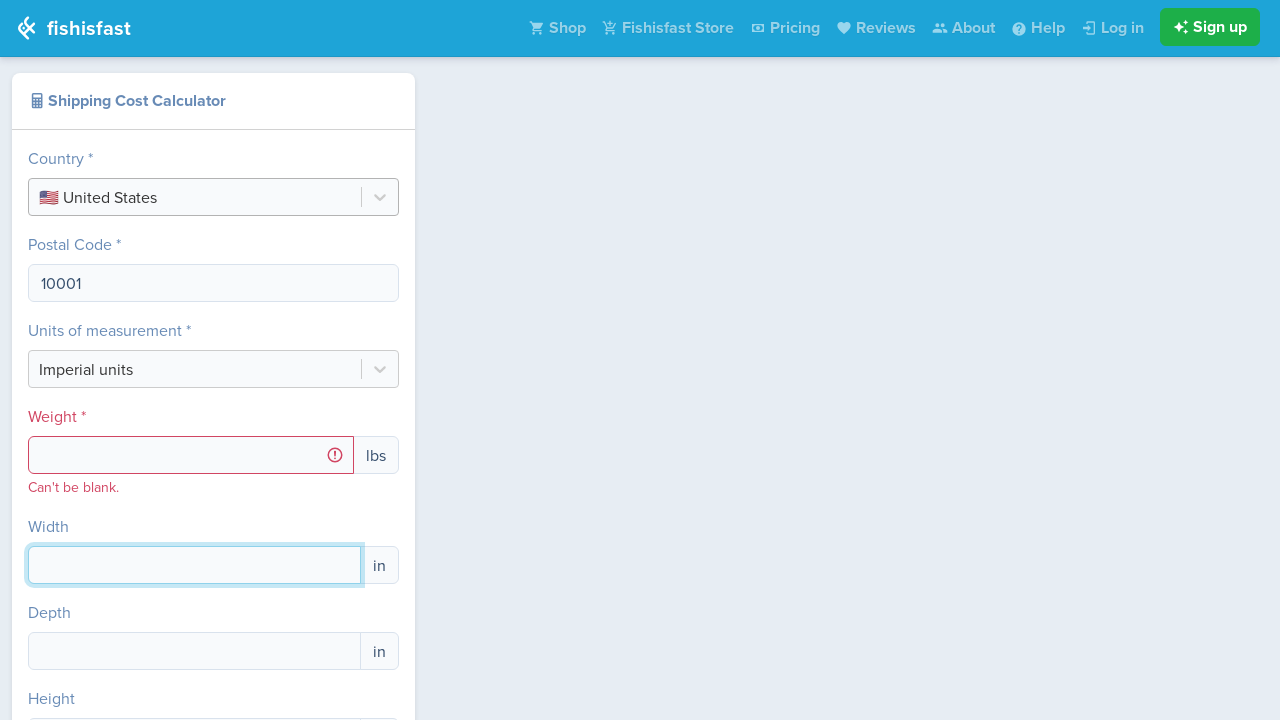

Clicked on weight input field at (191, 455) on input[name='weight']
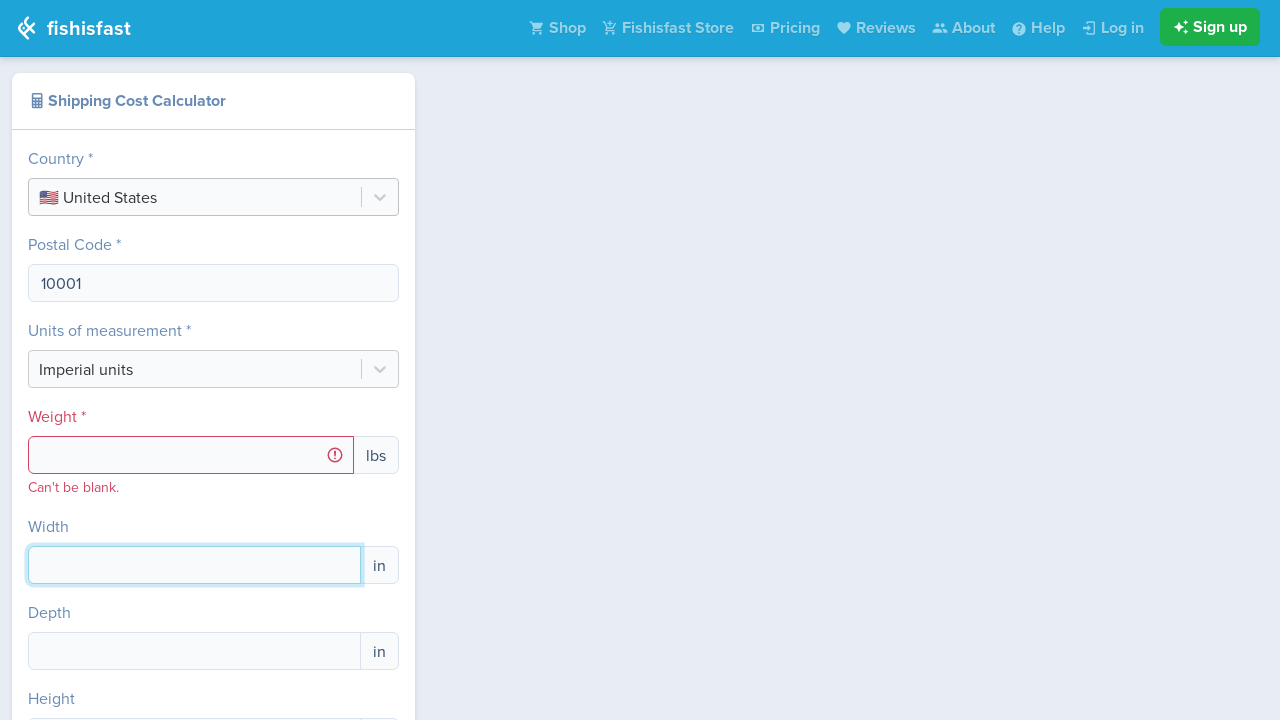

Waited 500ms for weight field to be active
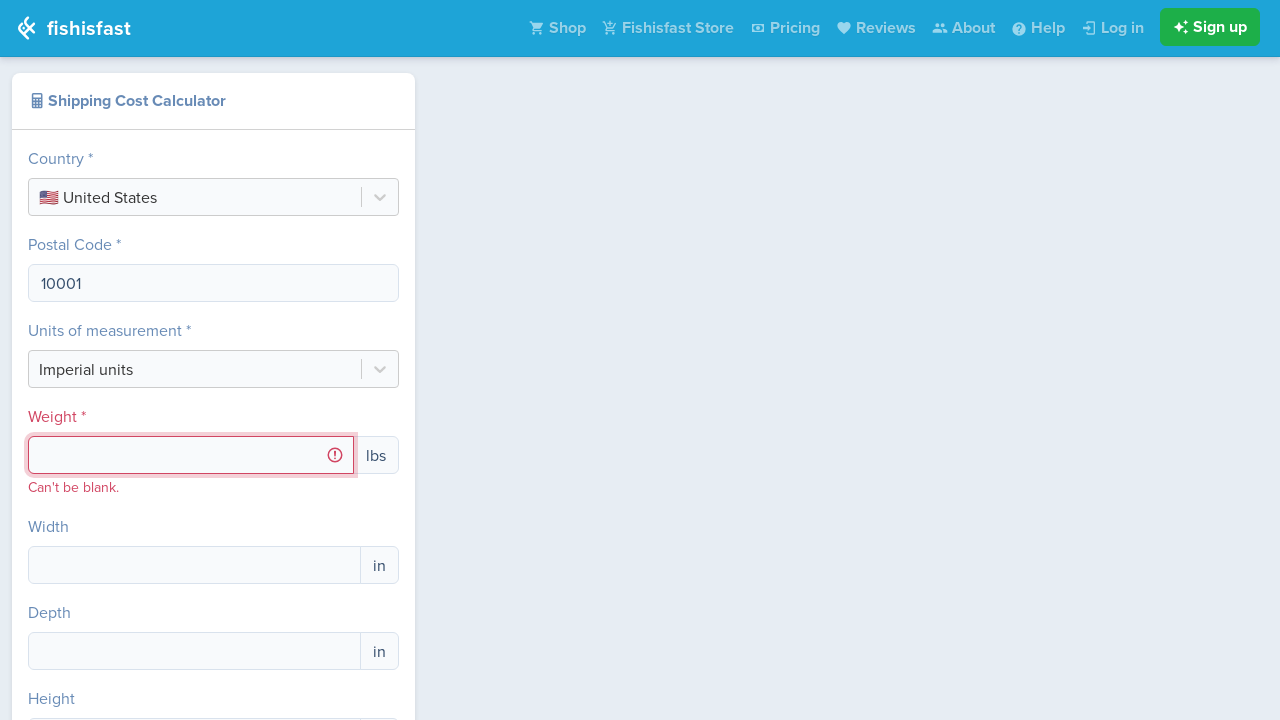

Cleared weight field for test weight 5kg on input[name='weight']
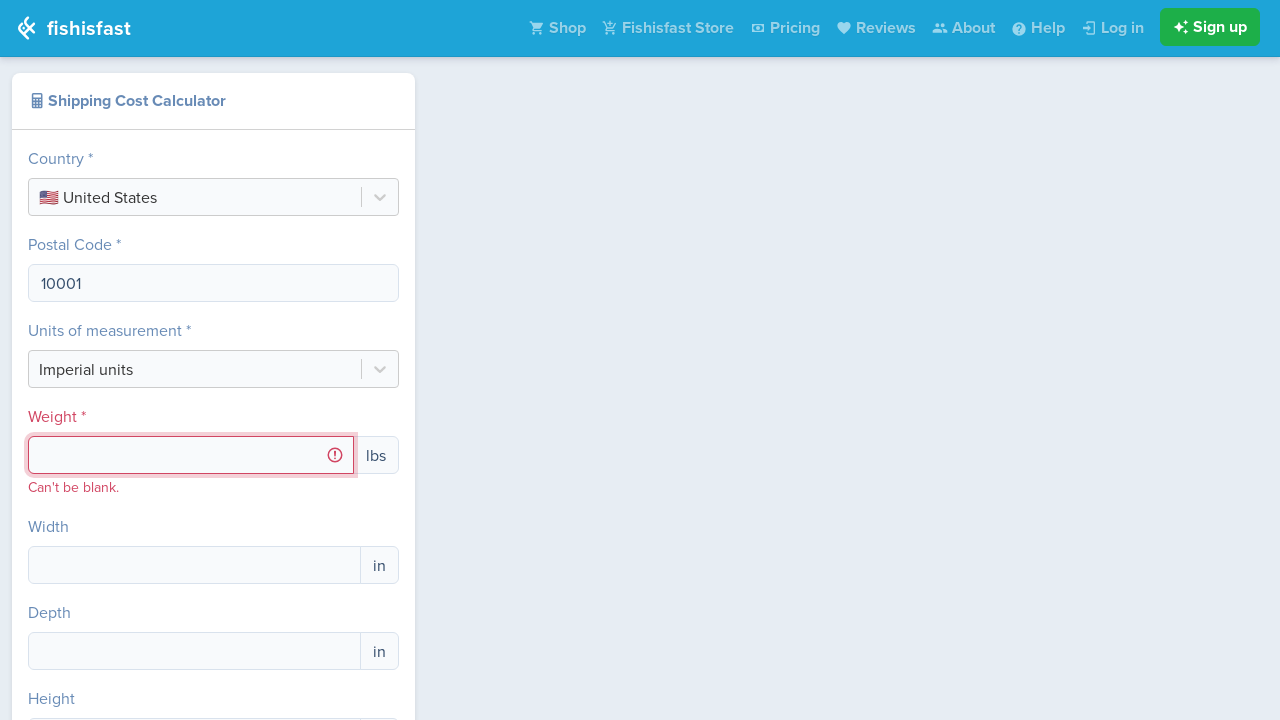

Entered weight value: 5kg on input[name='weight']
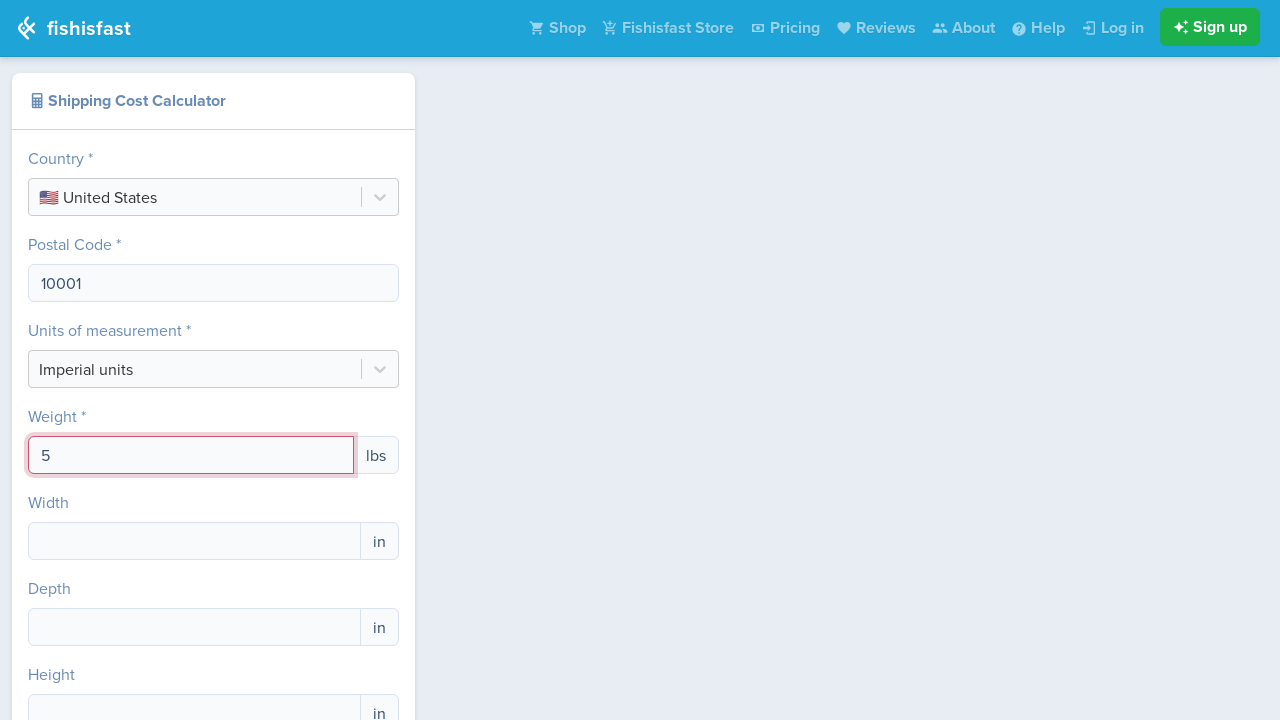

Waited 500ms before submitting
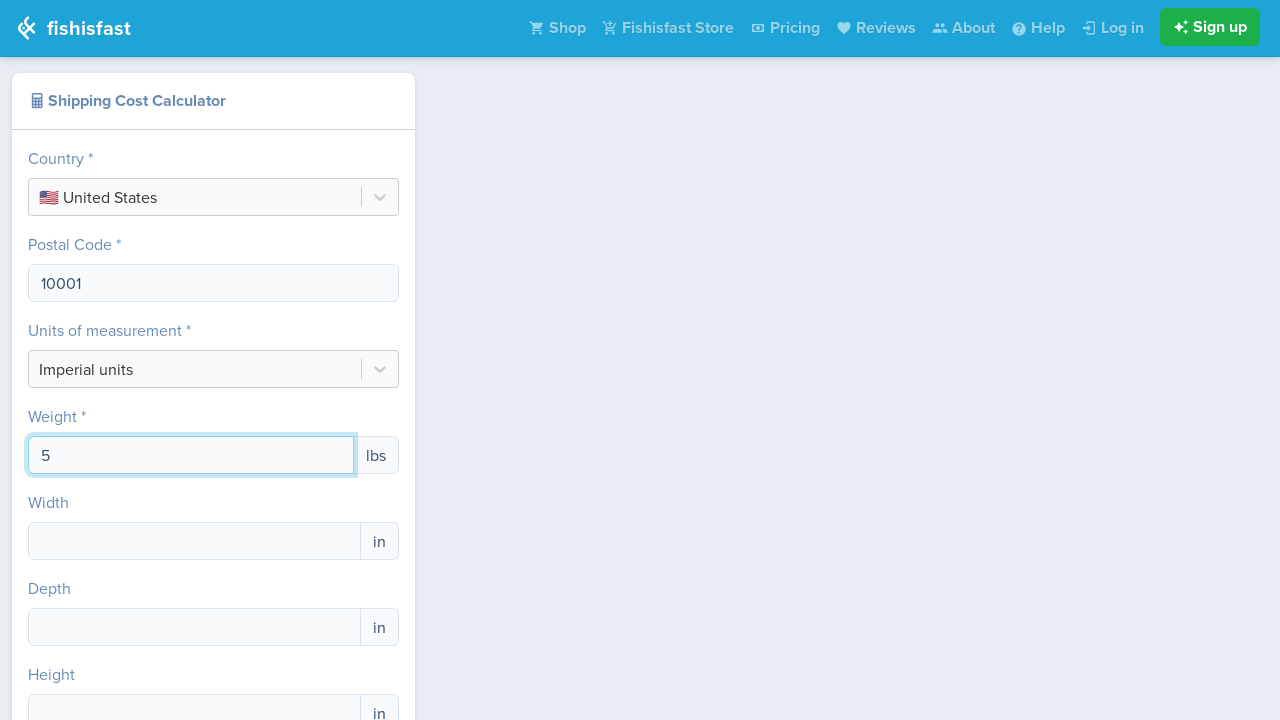

Clicked submit button to calculate shipping for 5kg at (213, 360) on div.d-grid input.btn.btn-success.btn-block[type="submit"]
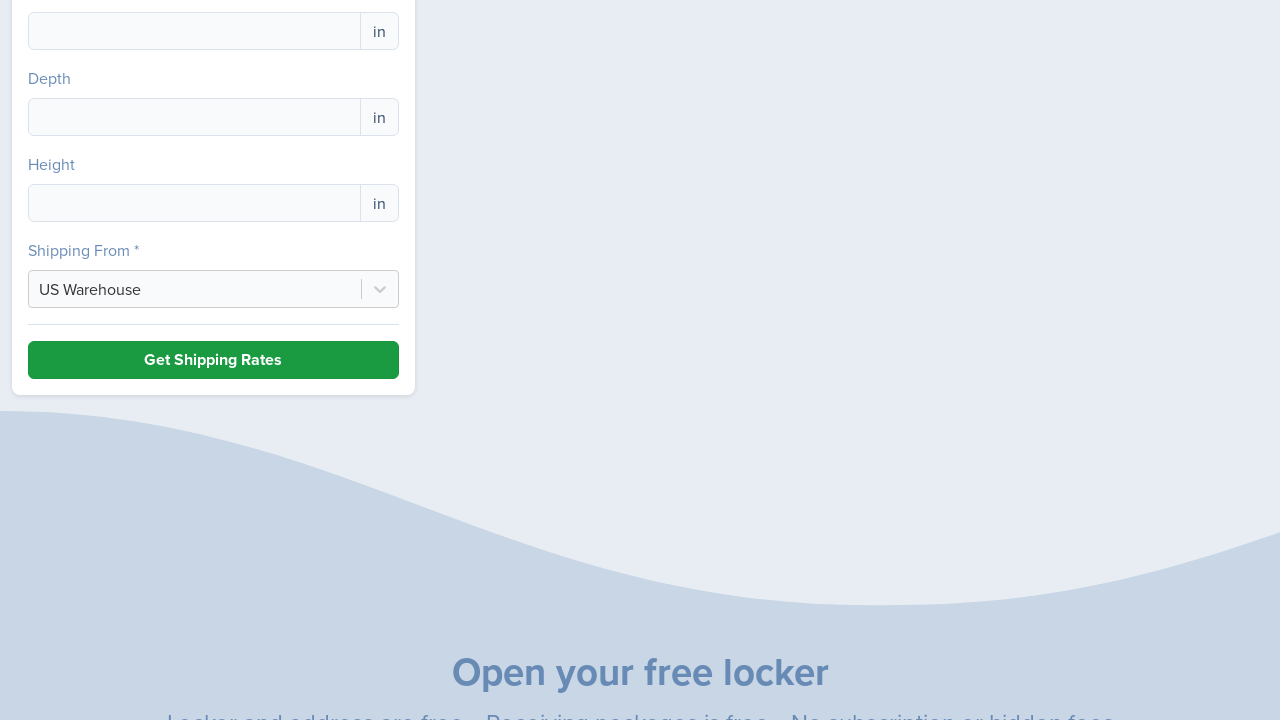

Waited 2 seconds for shipping calculation result to load
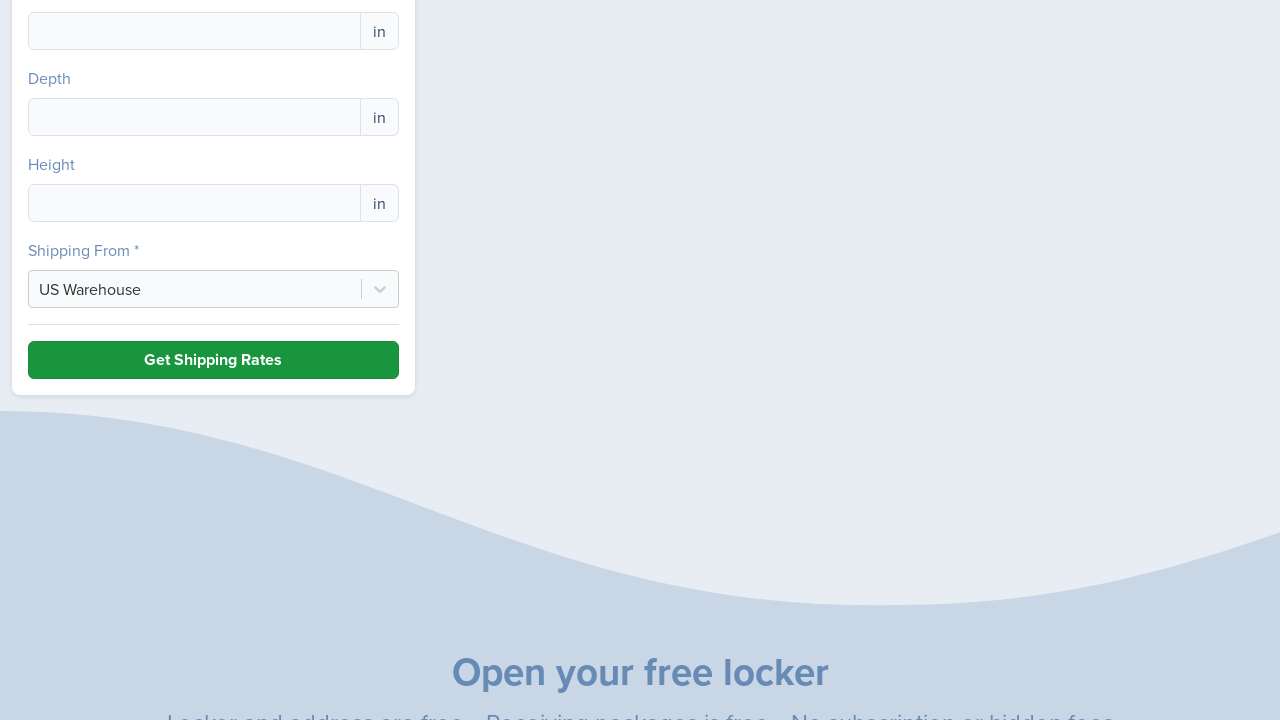

Clicked weight input field to prepare for next weight value at (191, 360) on input[name='weight']
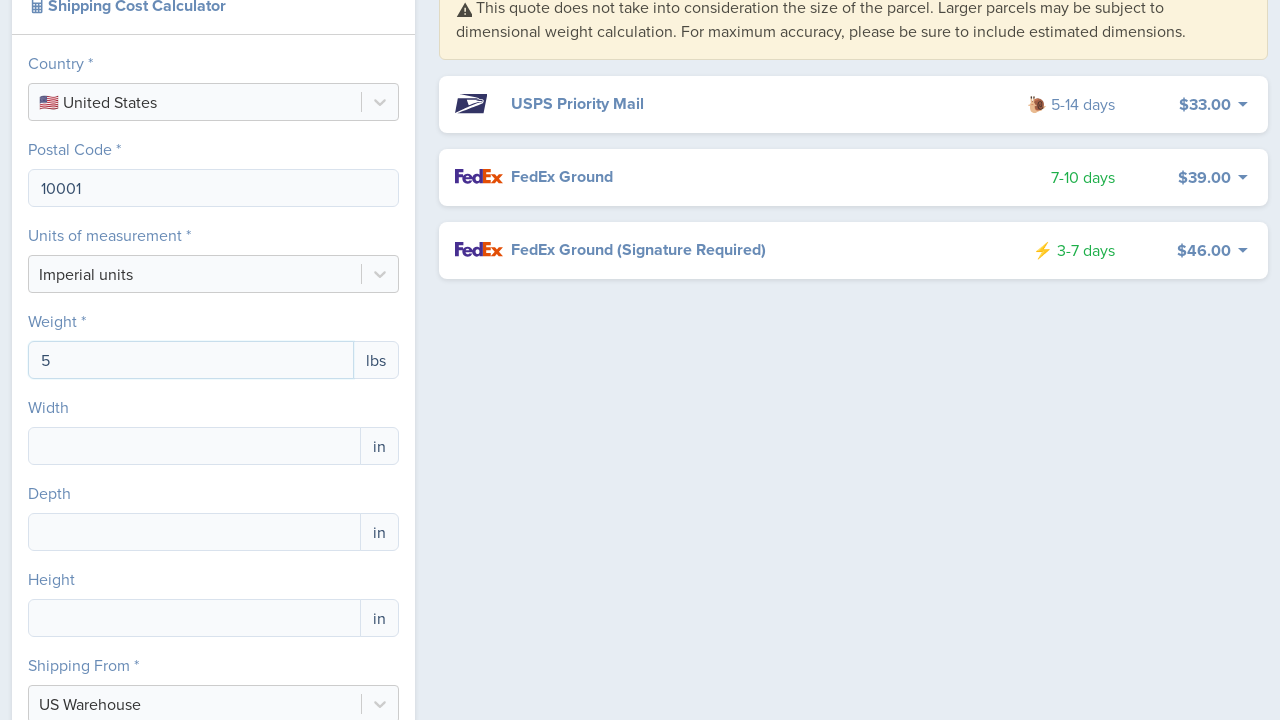

Waited 300ms for weight field to be ready
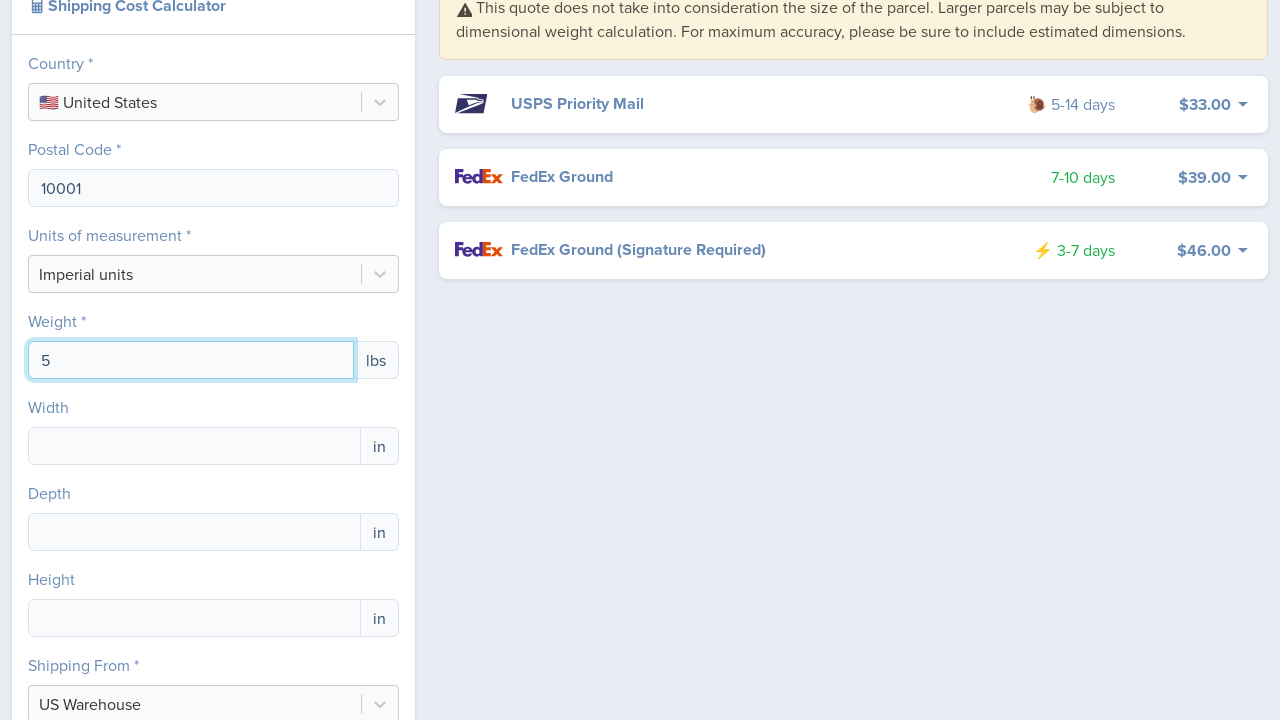

Cleared weight field for test weight 10kg on input[name='weight']
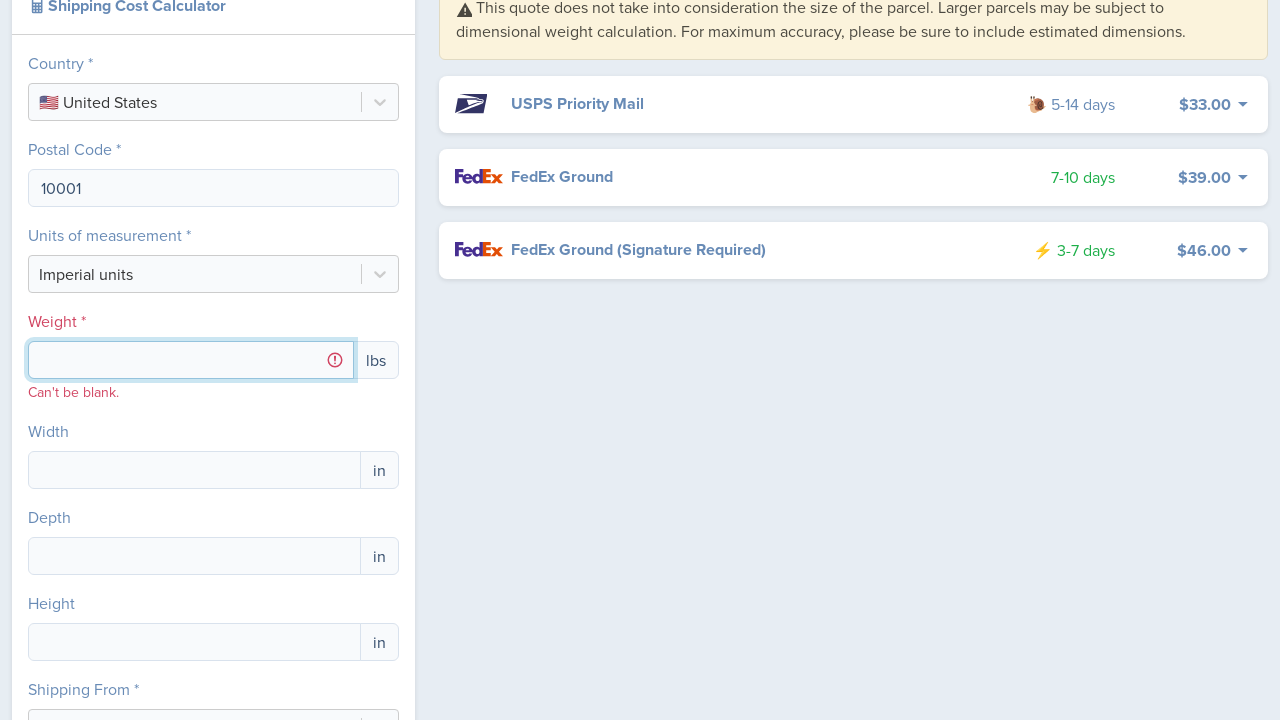

Entered weight value: 10kg on input[name='weight']
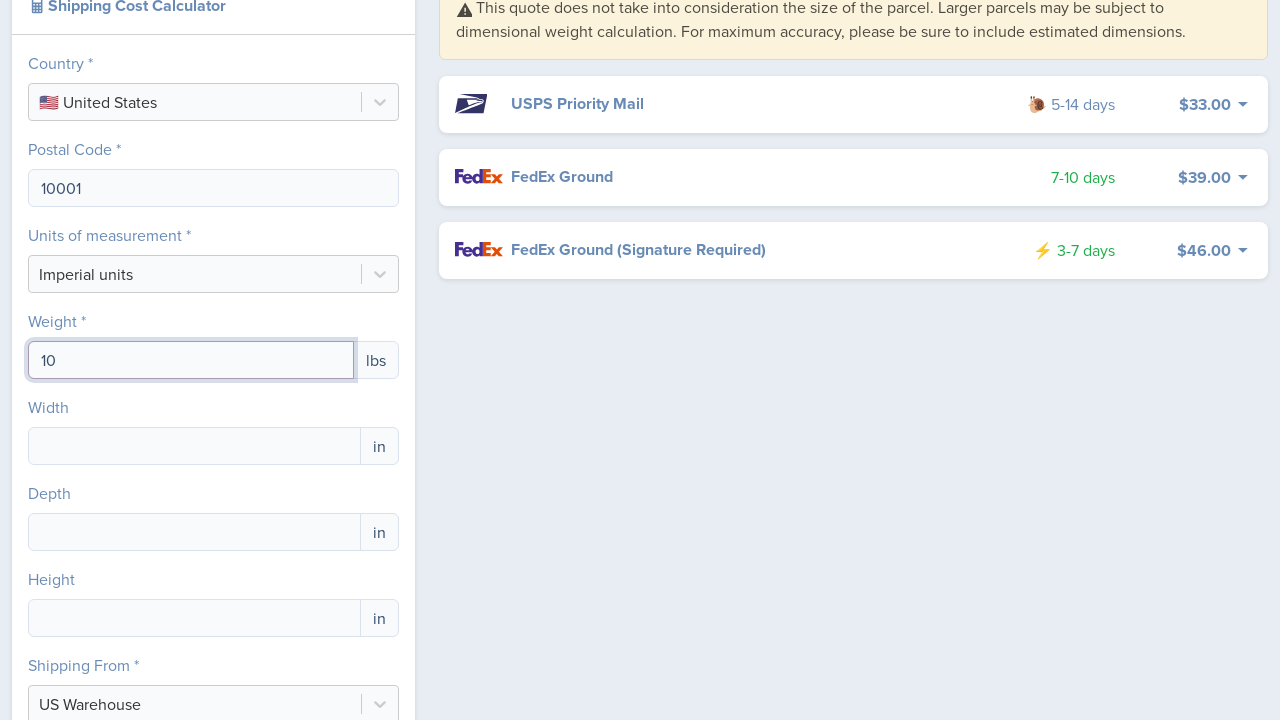

Waited 500ms before submitting
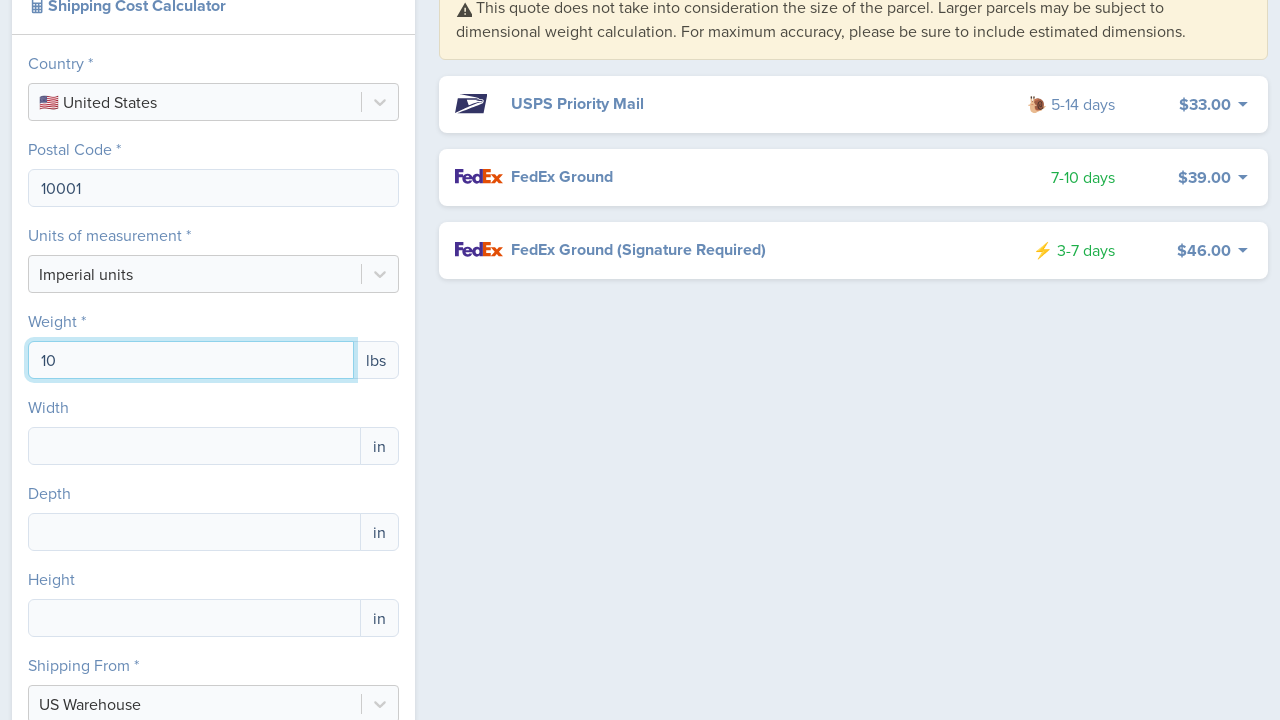

Clicked submit button to calculate shipping for 10kg at (213, 360) on div.d-grid input.btn.btn-success.btn-block[type="submit"]
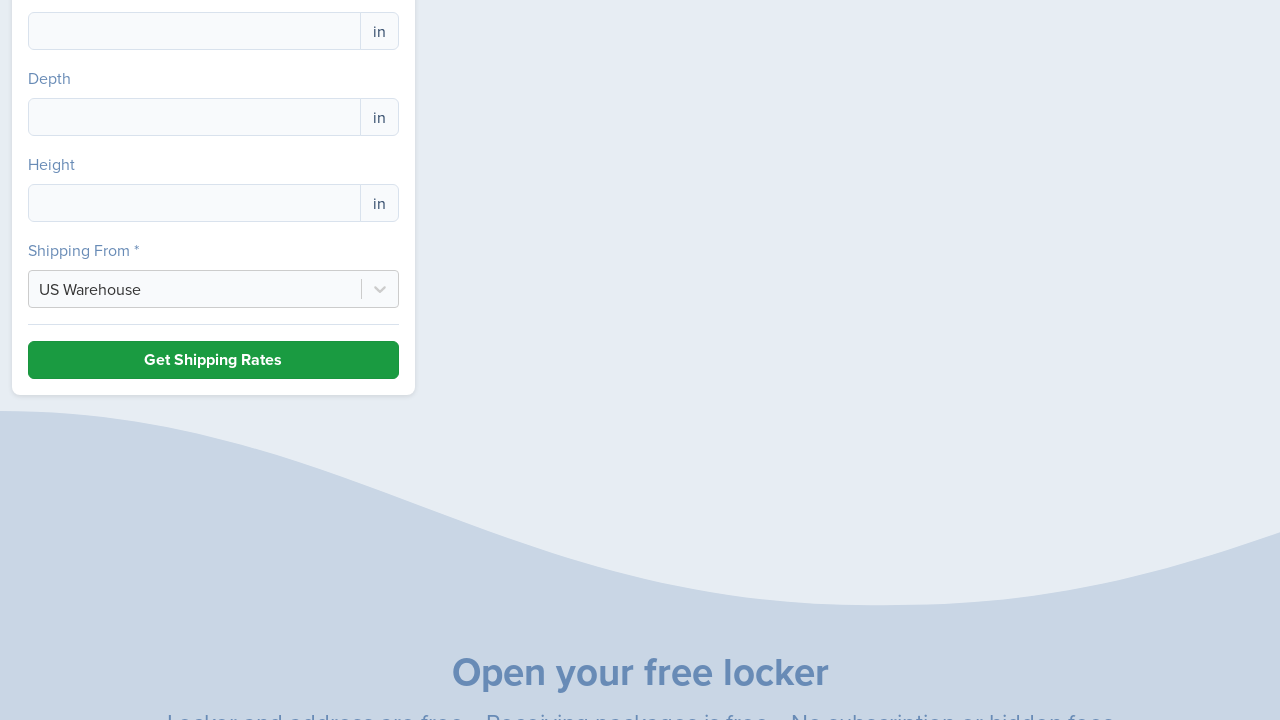

Waited 2 seconds for shipping calculation result to load
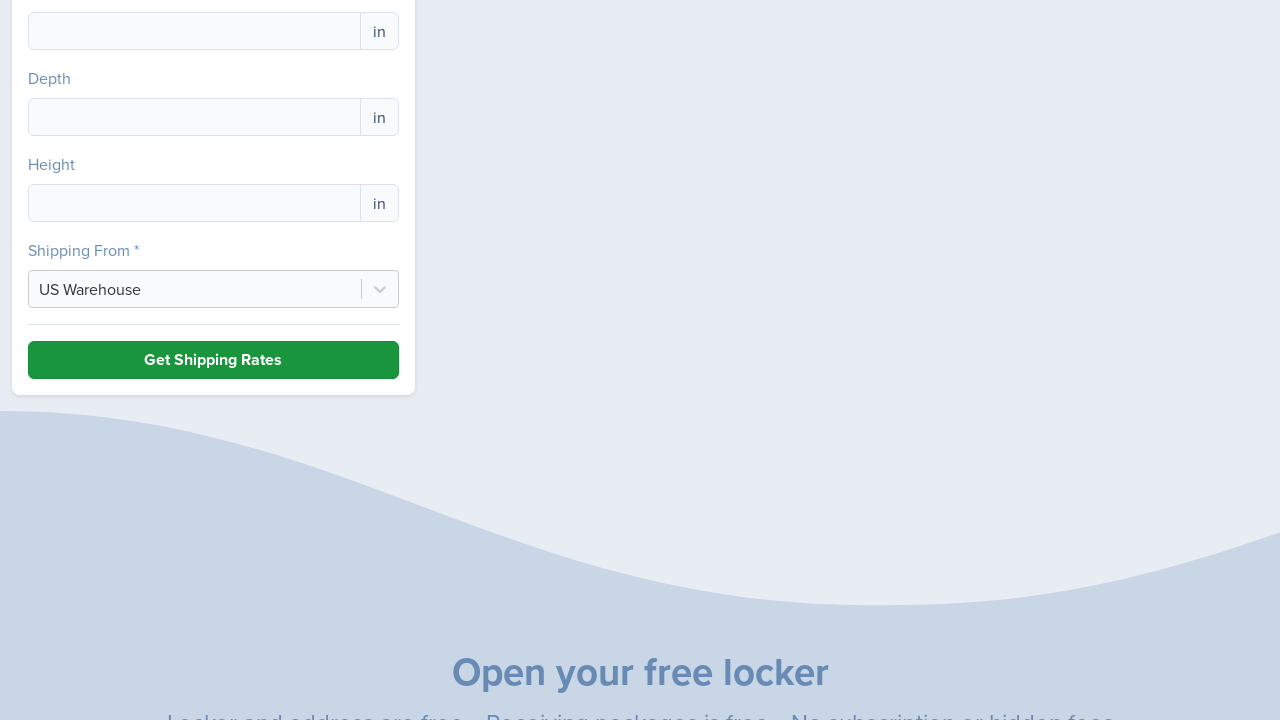

Clicked weight input field to prepare for next weight value at (191, 360) on input[name='weight']
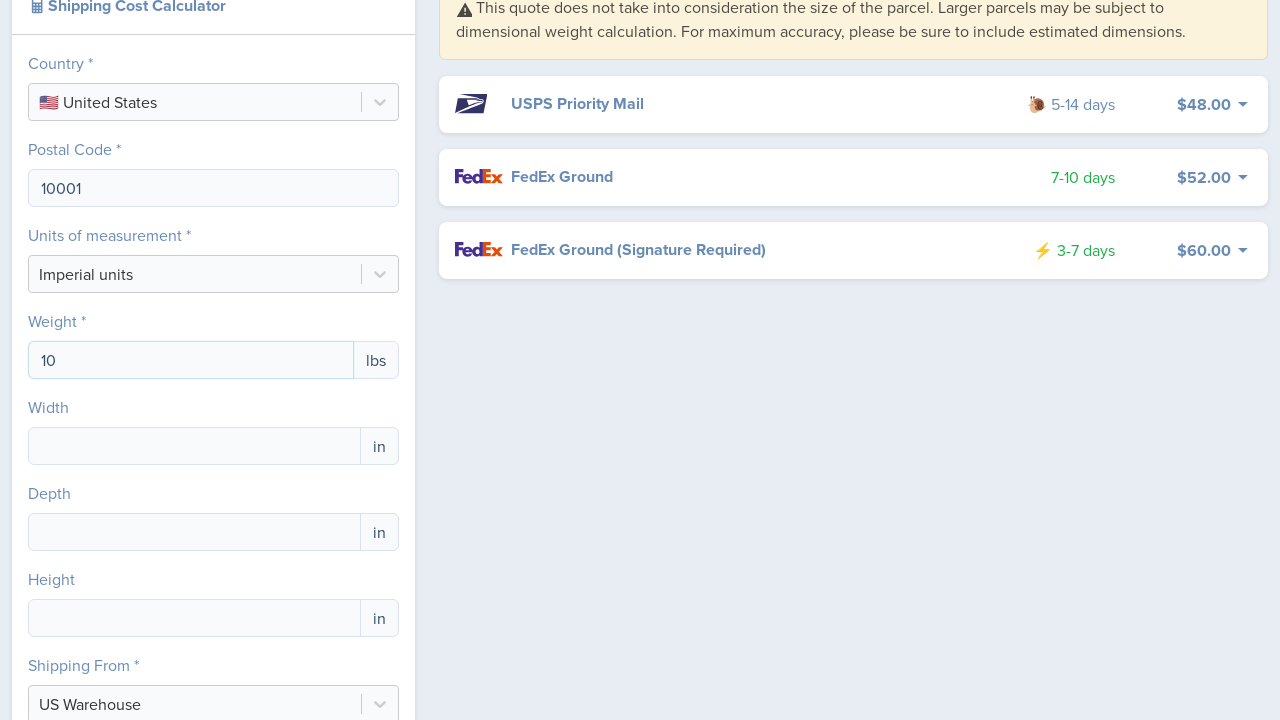

Waited 300ms for weight field to be ready
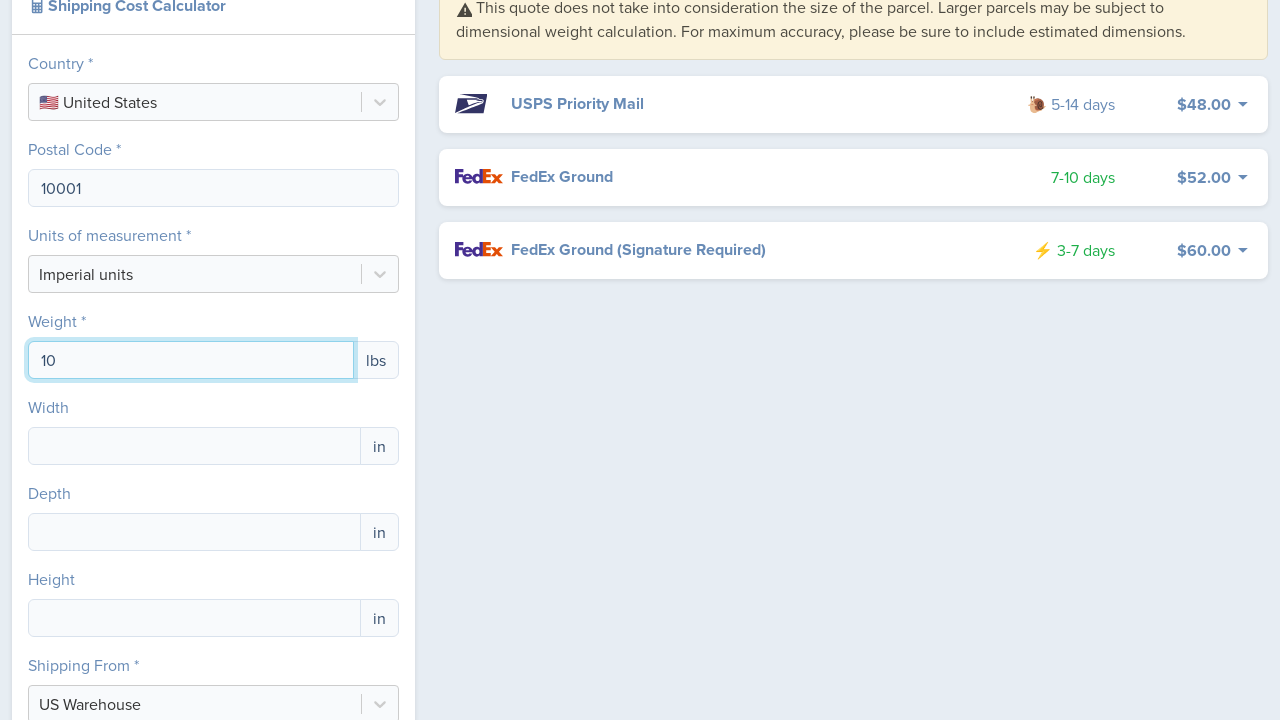

Cleared weight field for test weight 25kg on input[name='weight']
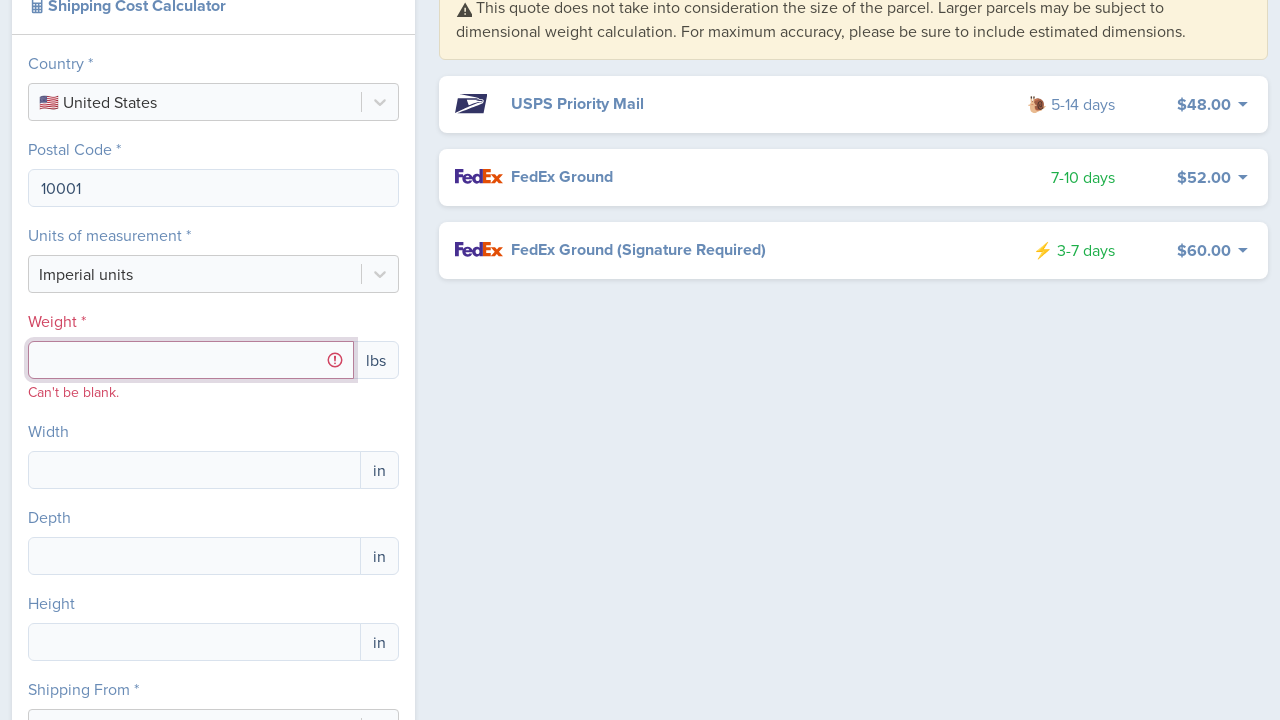

Entered weight value: 25kg on input[name='weight']
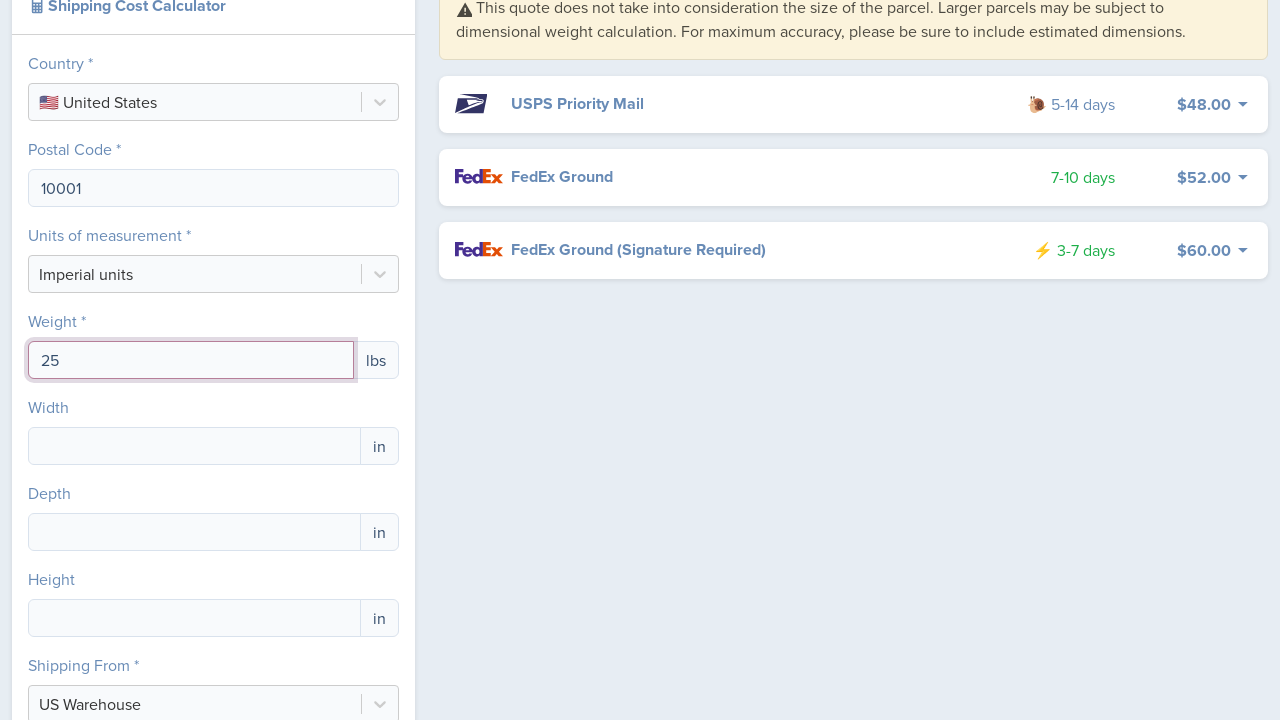

Waited 500ms before submitting
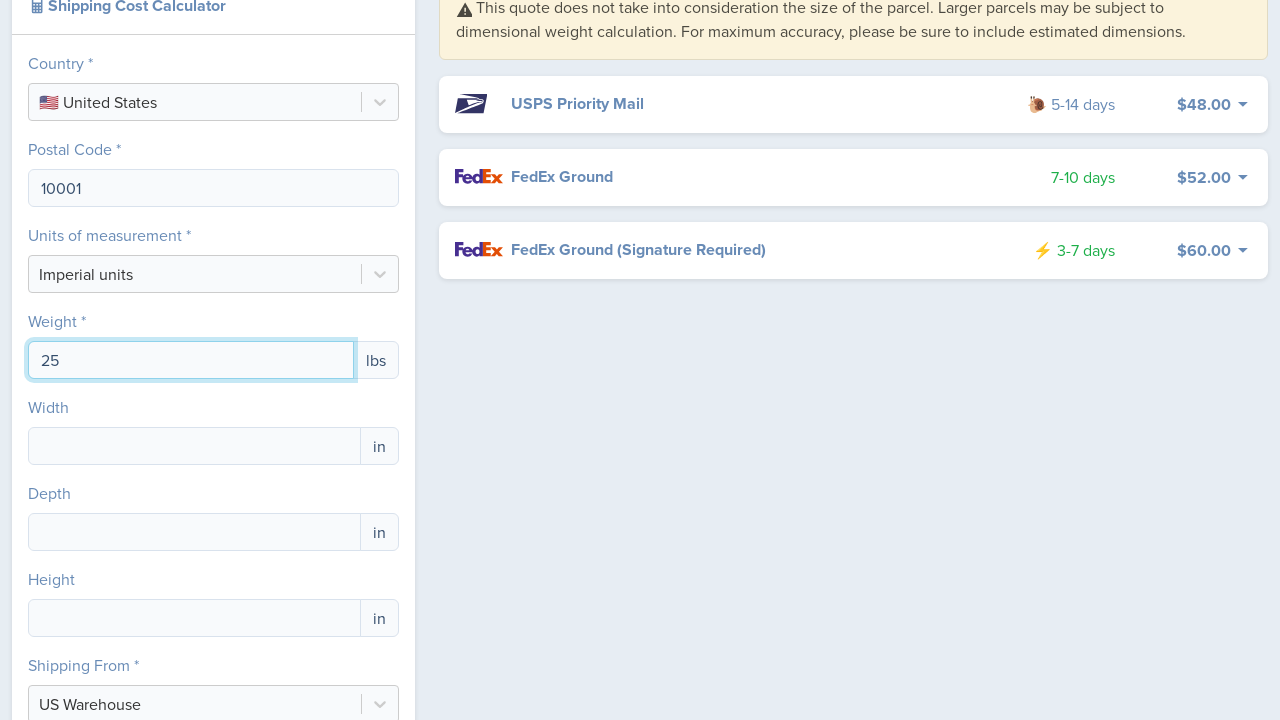

Clicked submit button to calculate shipping for 25kg at (213, 360) on div.d-grid input.btn.btn-success.btn-block[type="submit"]
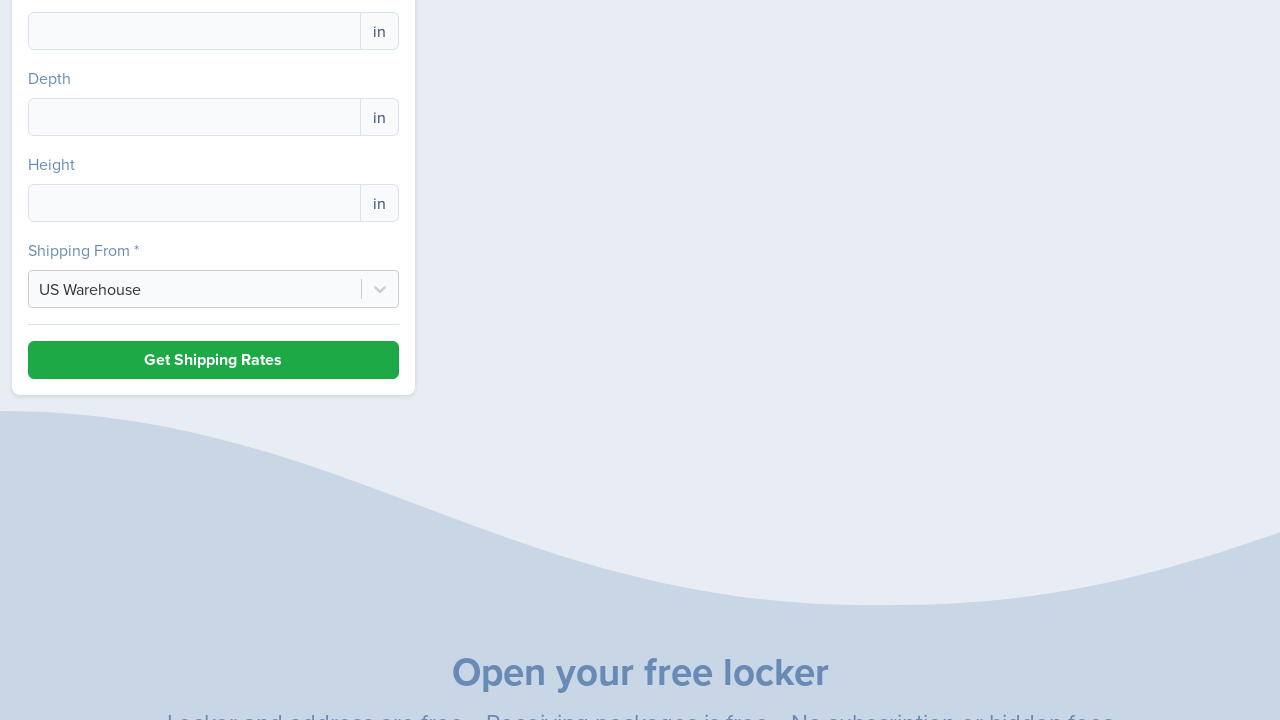

Waited 2 seconds for shipping calculation result to load
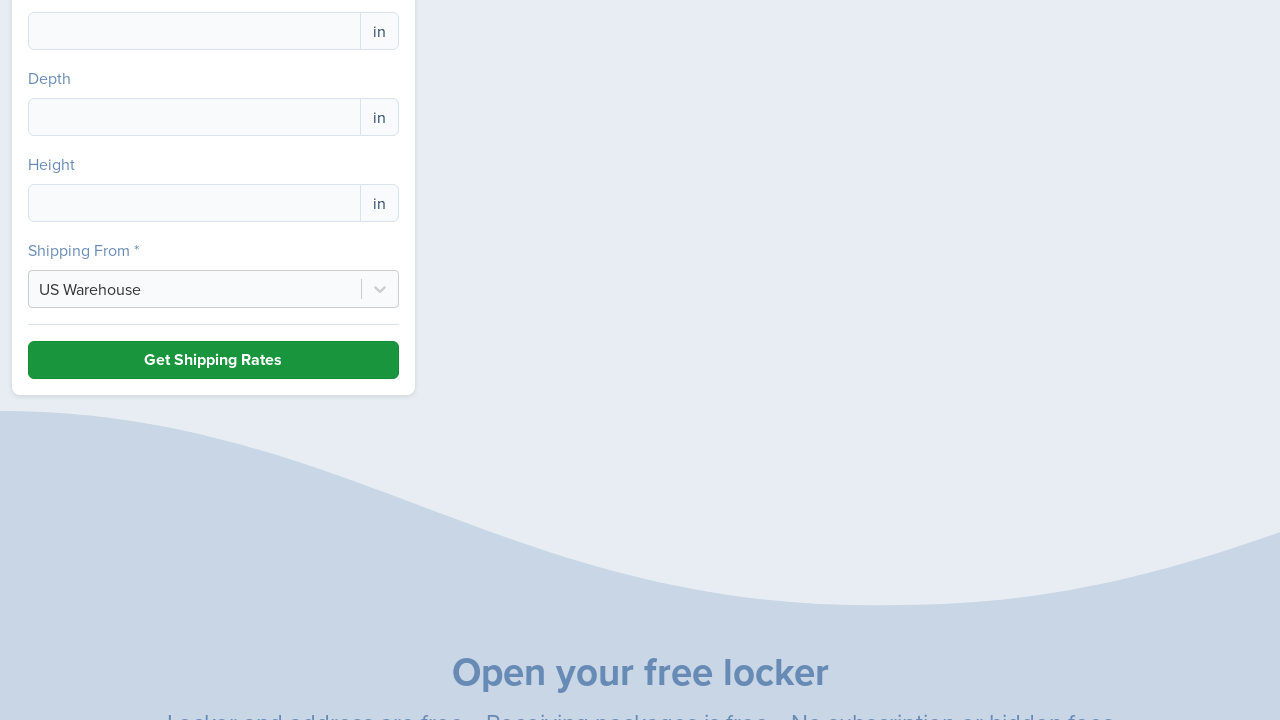

Clicked weight input field to prepare for next weight value at (191, 360) on input[name='weight']
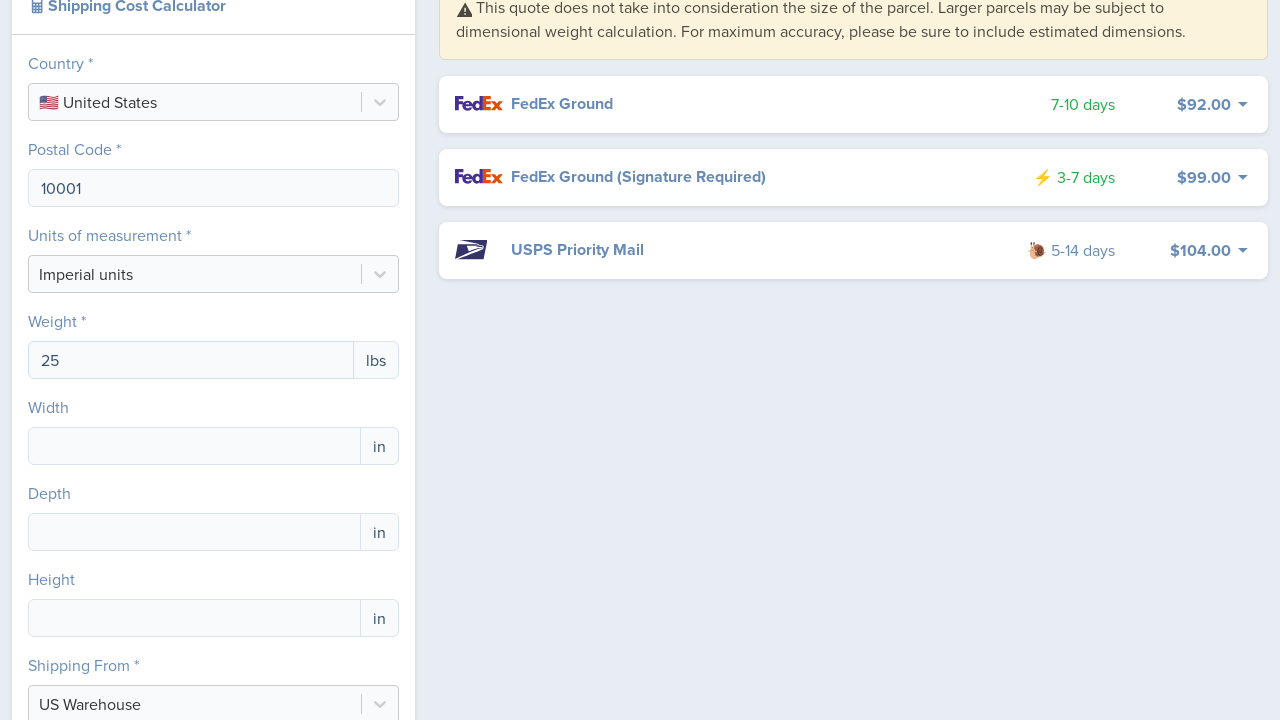

Waited 300ms for weight field to be ready
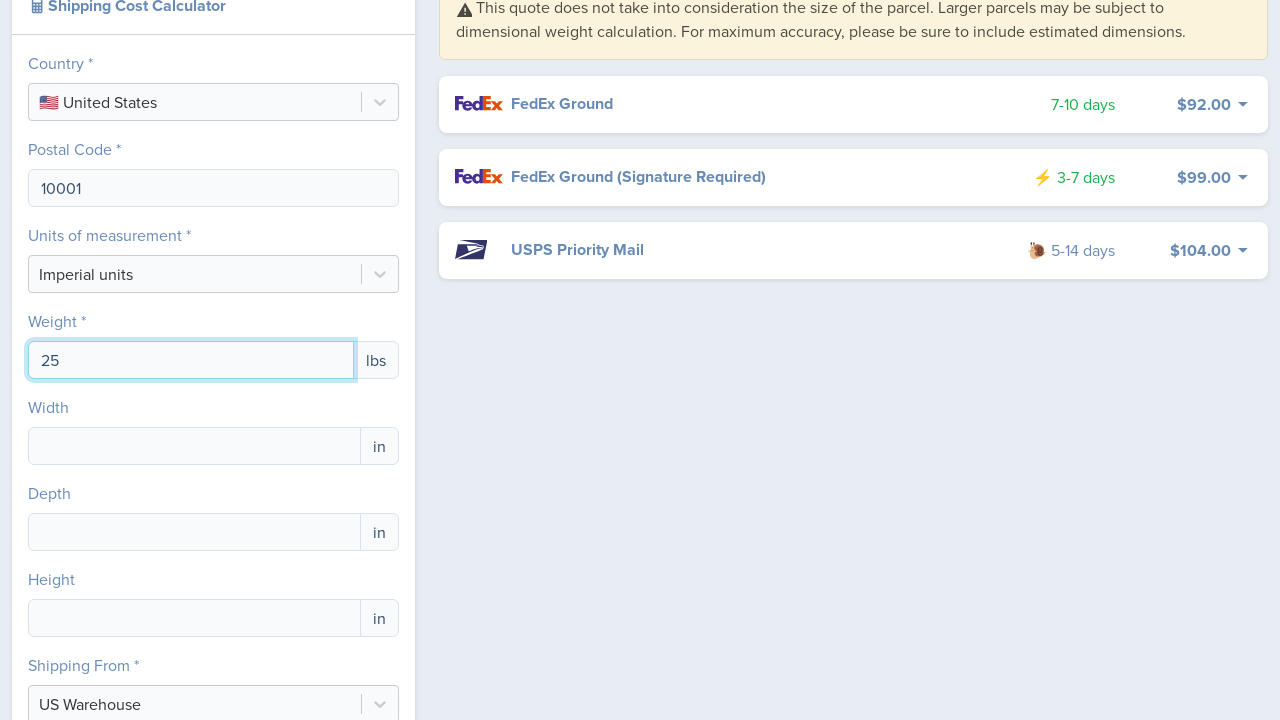

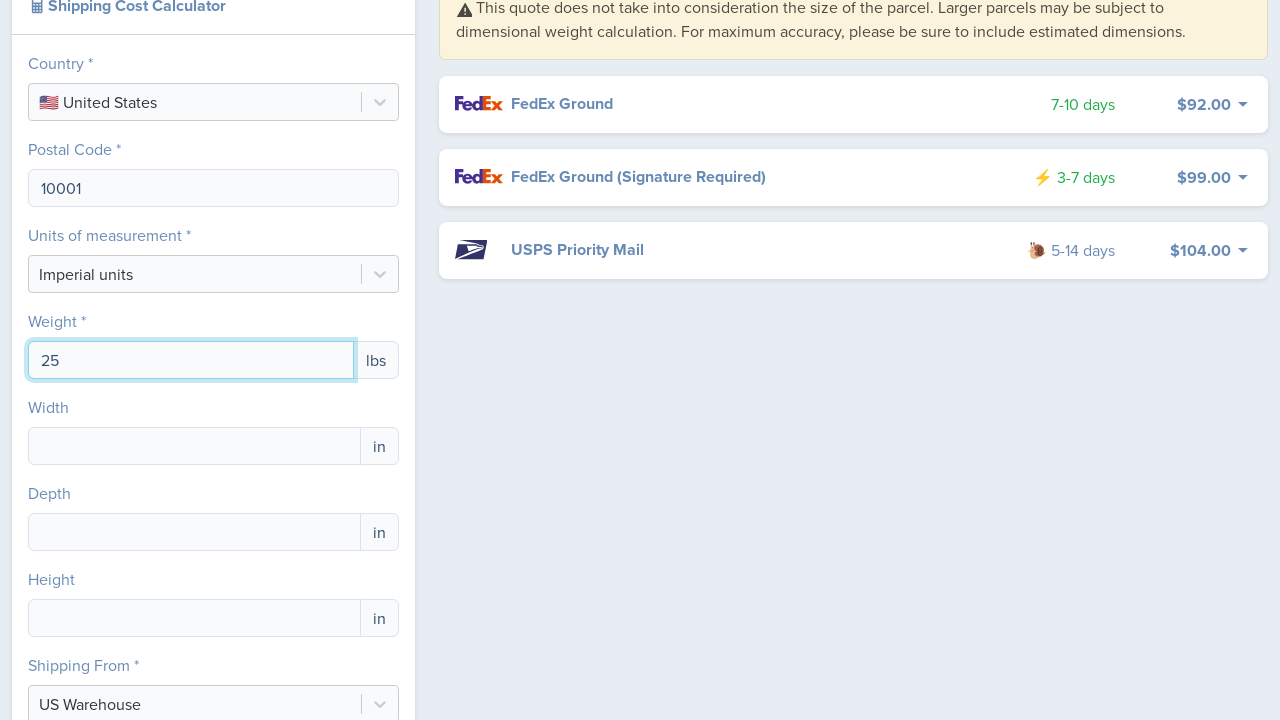